Tests navigation through all footer links by clicking each link and navigating back to re-fetch the elements to avoid stale element references

Starting URL: https://naveenautomationlabs.com/opencart/index.php?route=account/login

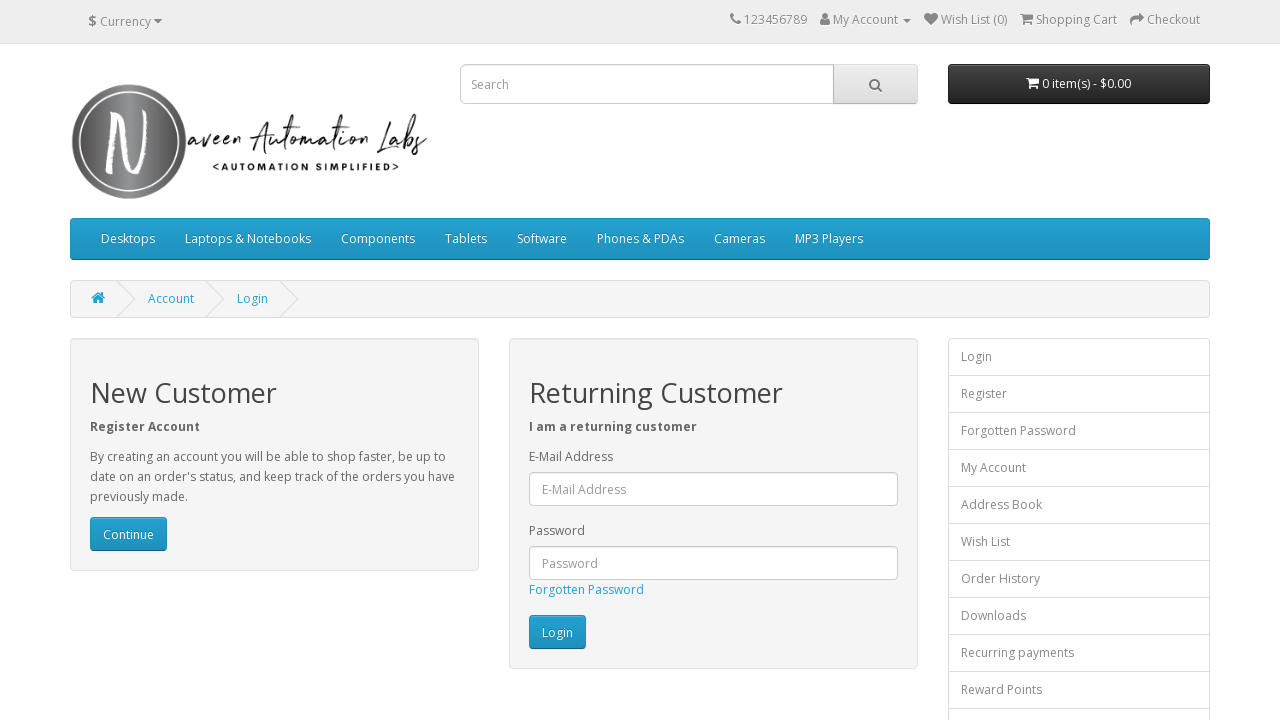

Located all footer links on the login page
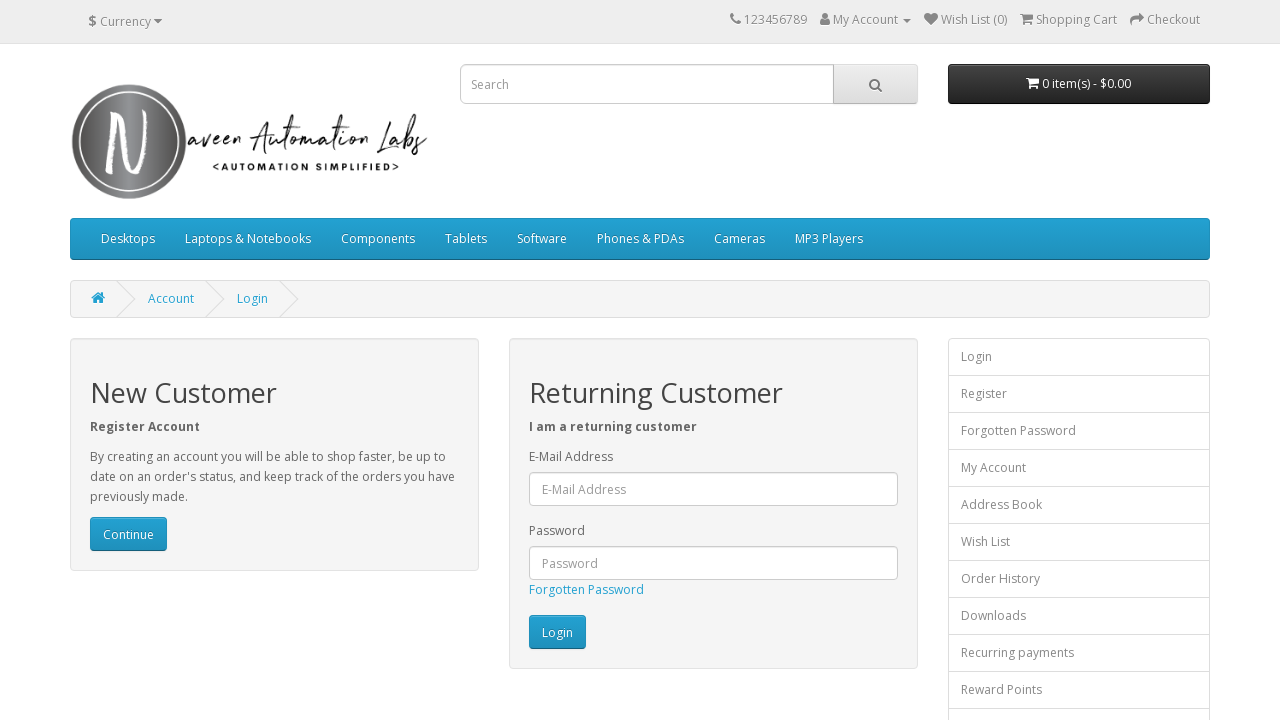

Found 16 footer links to test
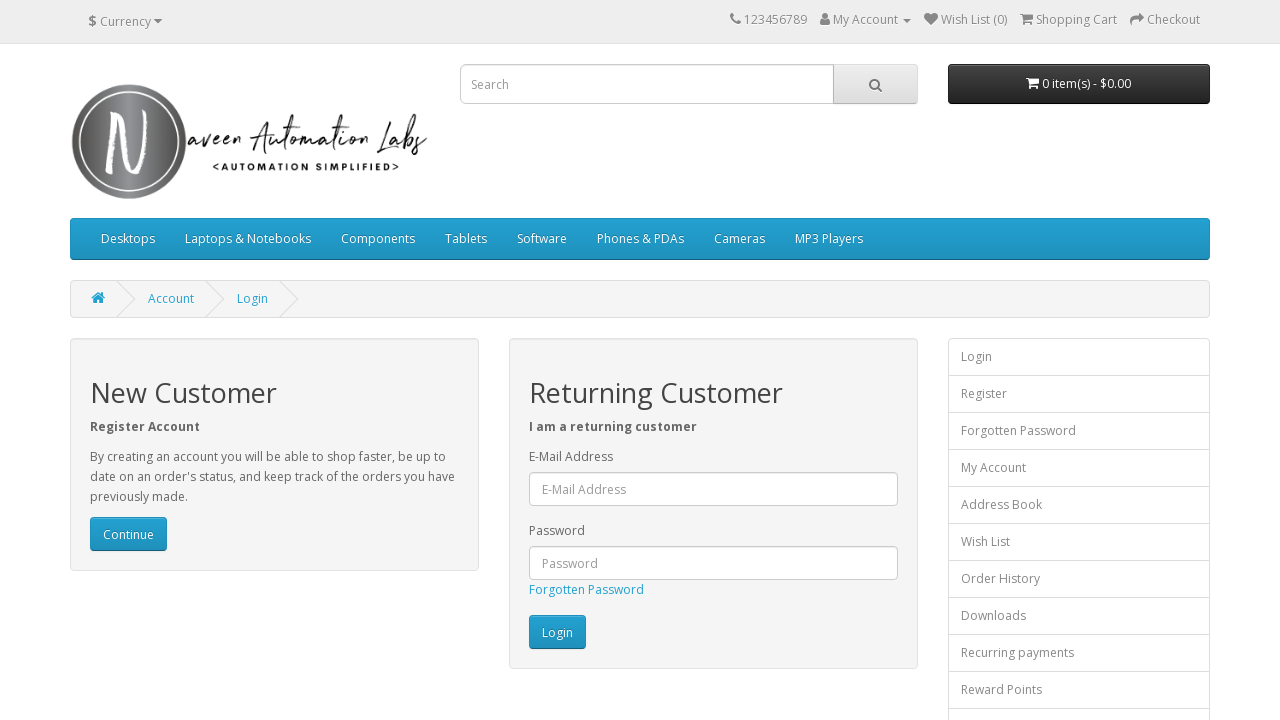

Re-fetched footer links before clicking link 1 to avoid stale element reference
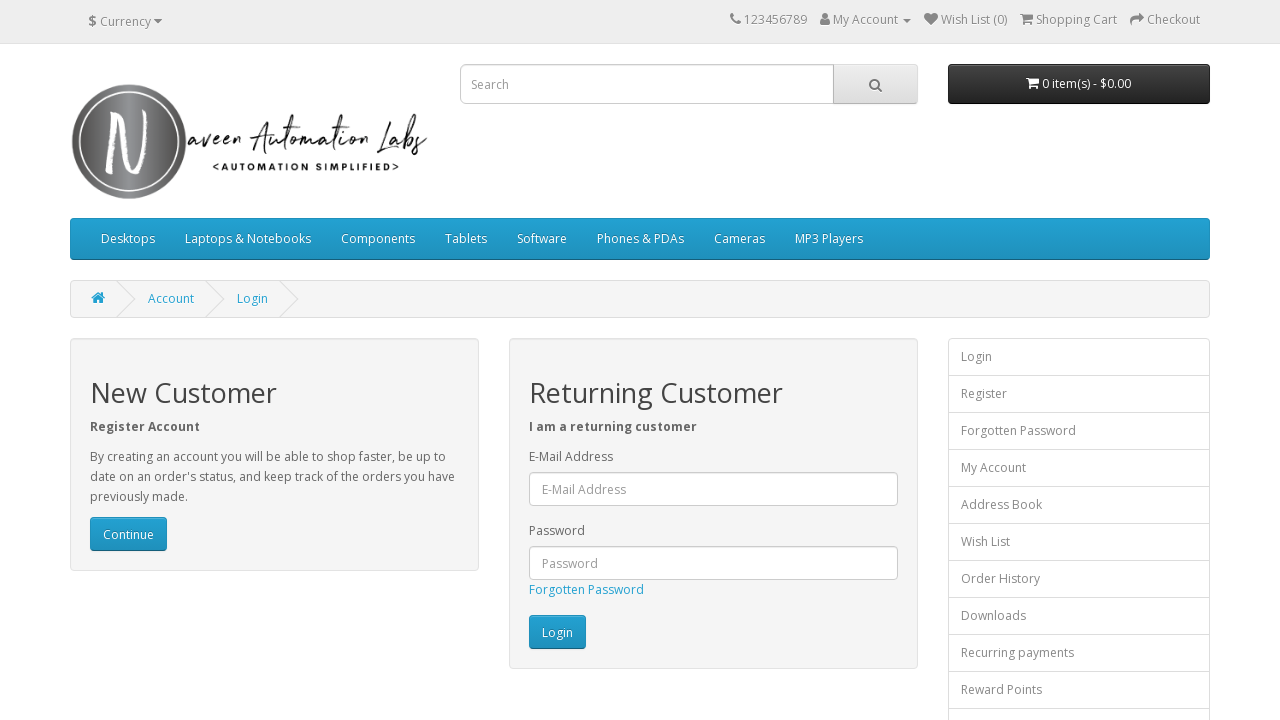

Clicked footer link 1 at (96, 548) on footer a >> nth=0
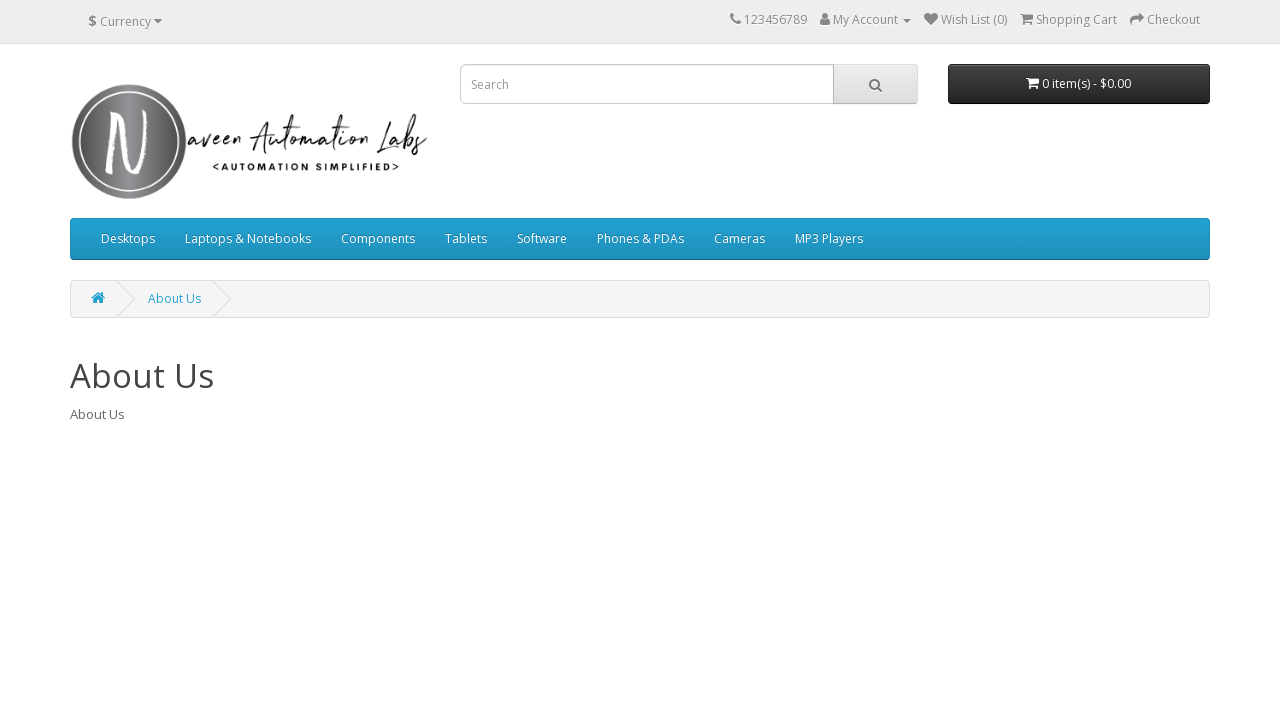

Navigated back to login page after clicking footer link 1
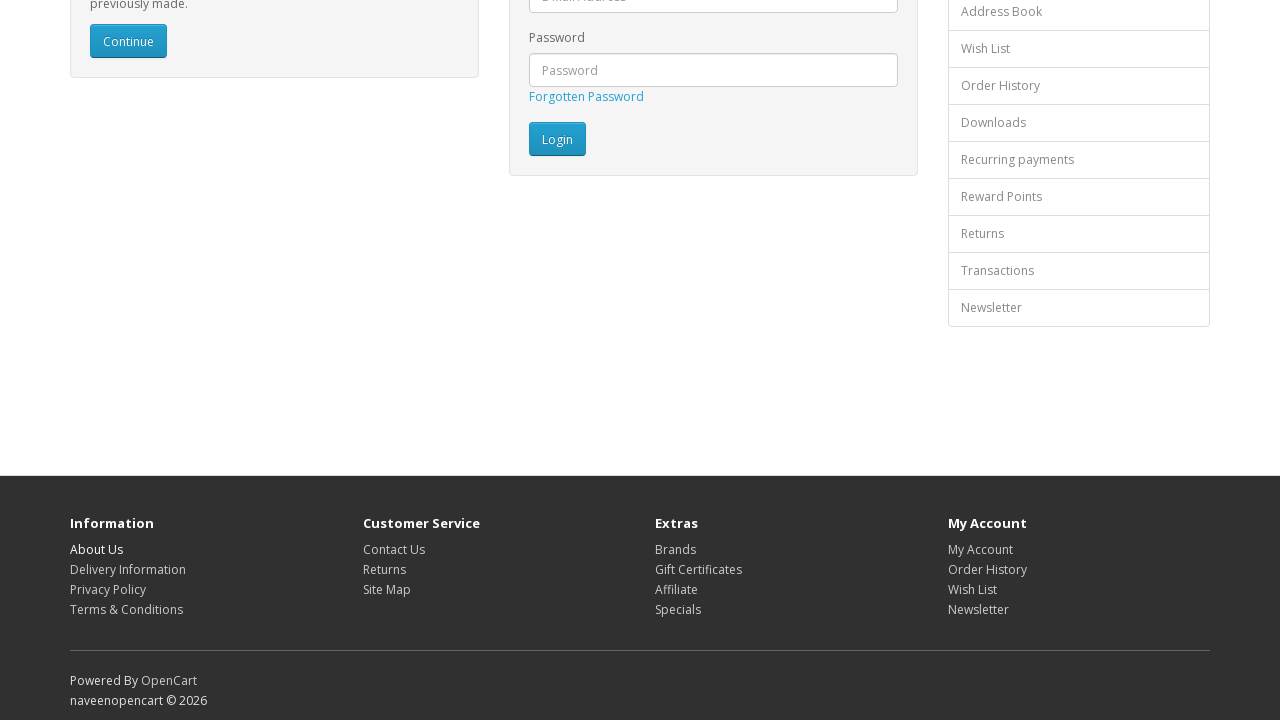

Page loaded completely after navigating back
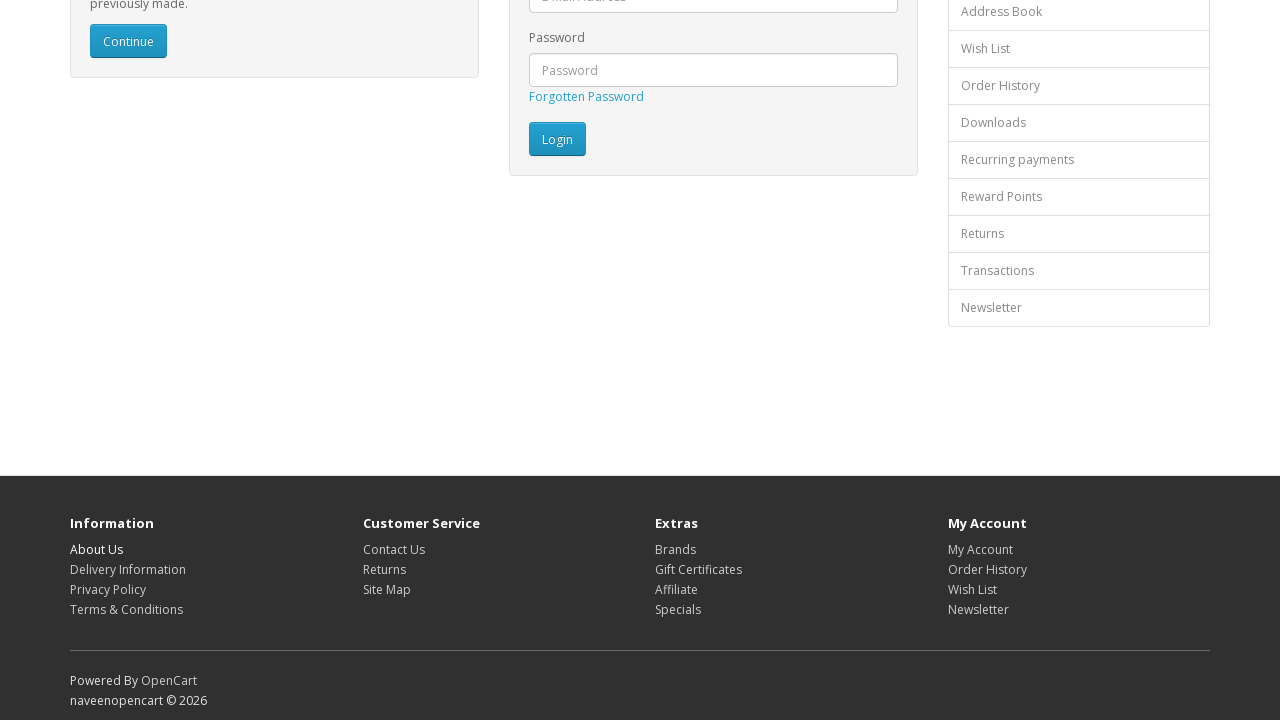

Re-fetched footer links before clicking link 2 to avoid stale element reference
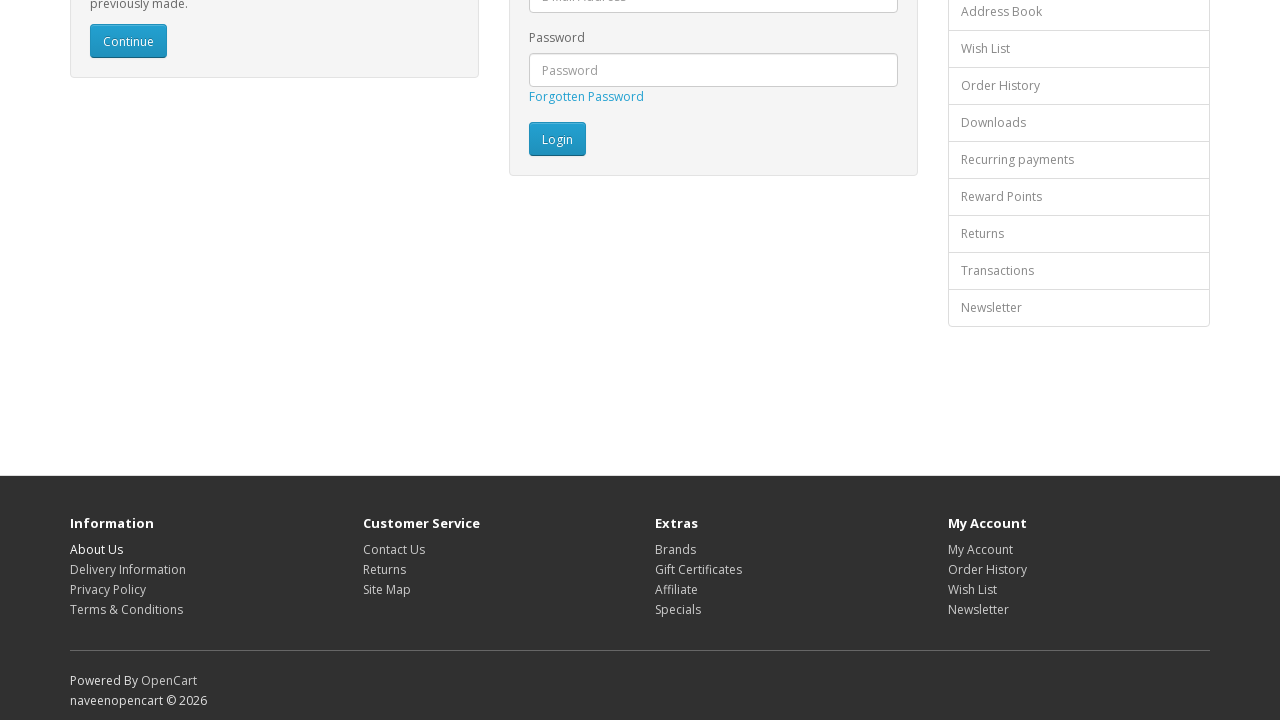

Clicked footer link 2 at (128, 569) on footer a >> nth=1
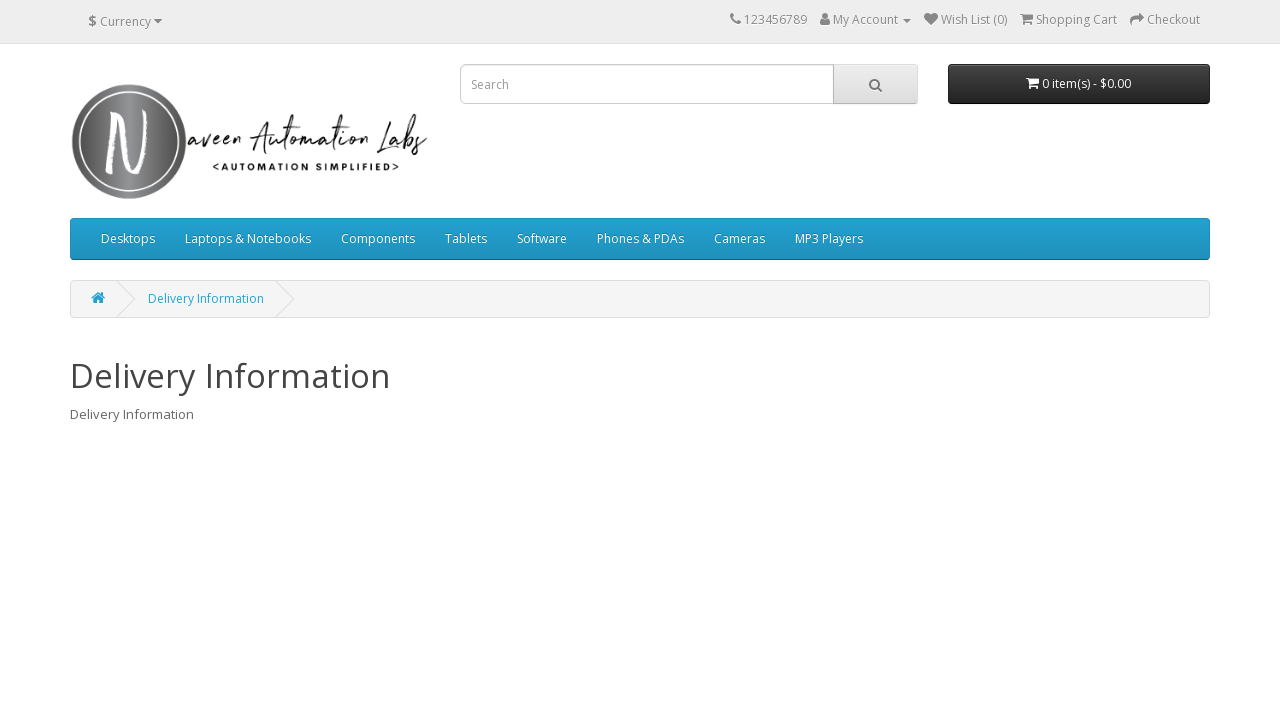

Navigated back to login page after clicking footer link 2
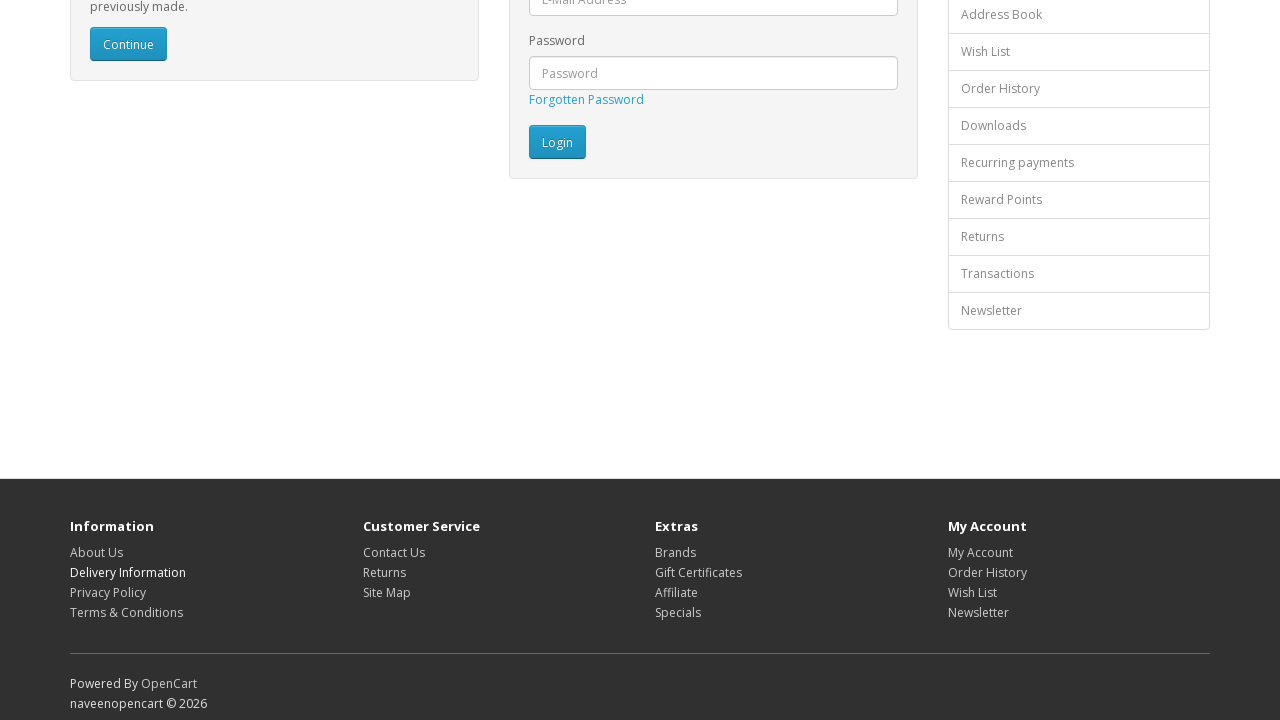

Page loaded completely after navigating back
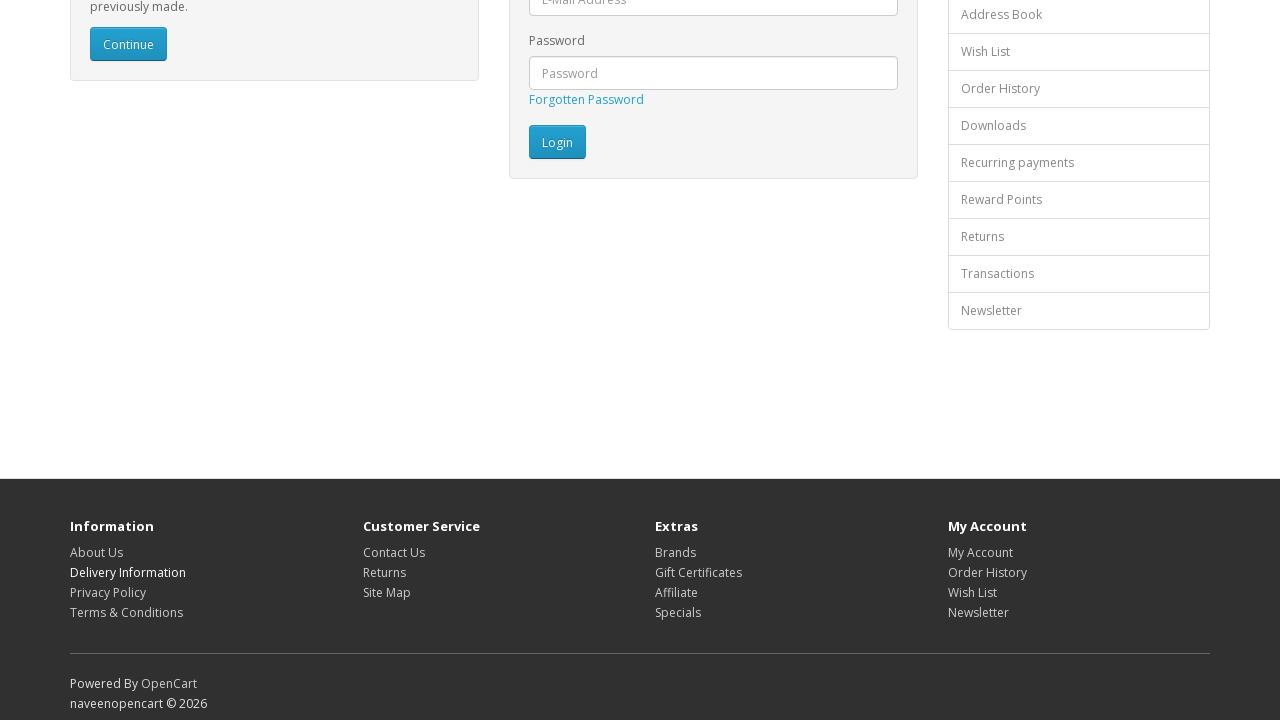

Re-fetched footer links before clicking link 3 to avoid stale element reference
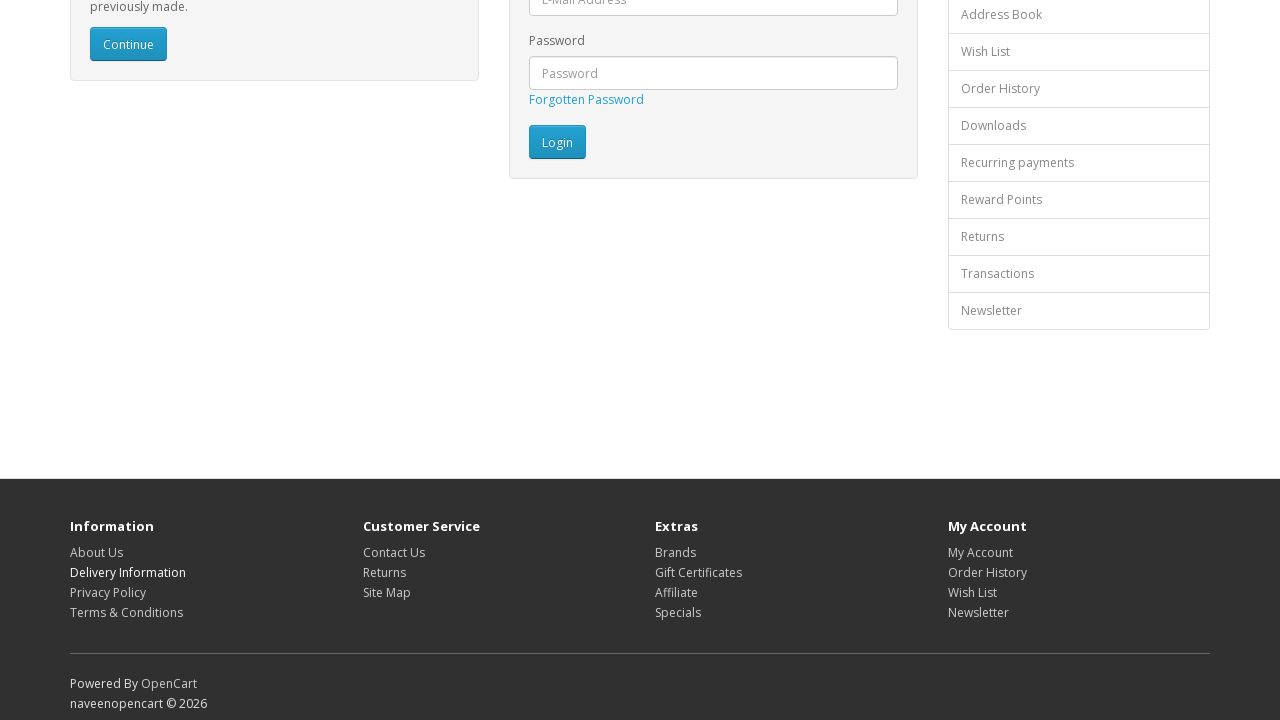

Clicked footer link 3 at (108, 592) on footer a >> nth=2
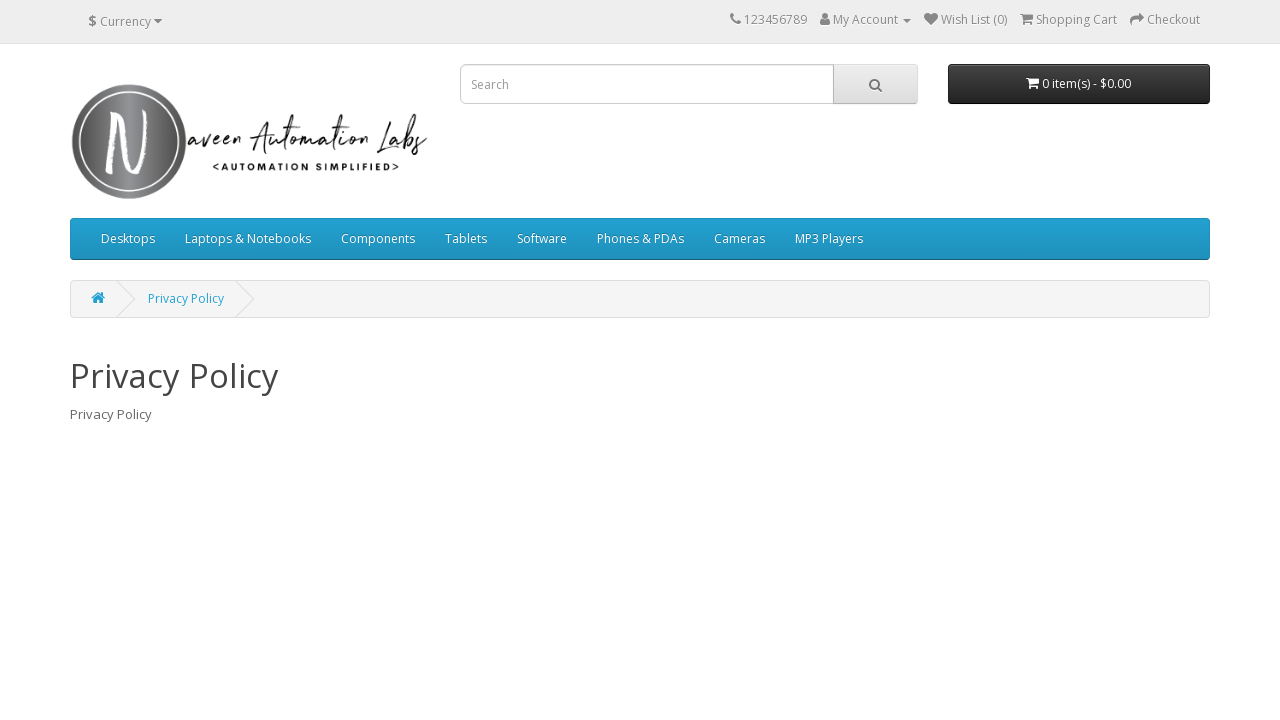

Navigated back to login page after clicking footer link 3
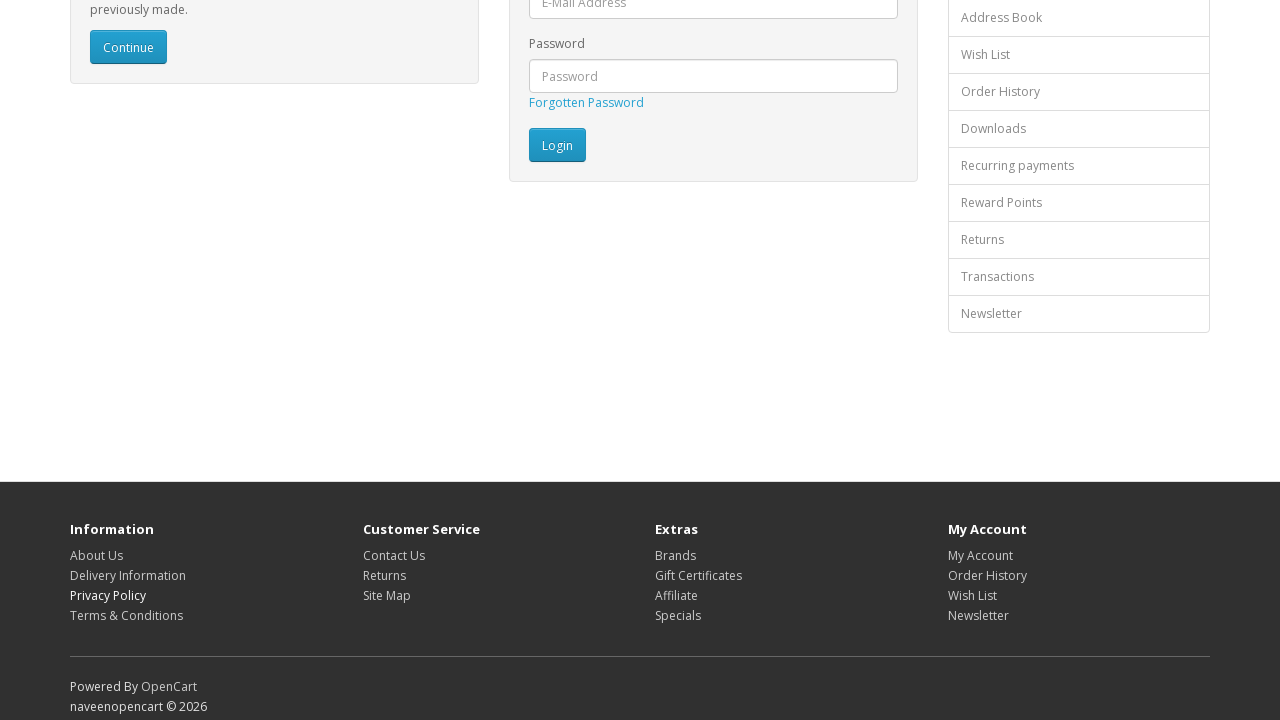

Page loaded completely after navigating back
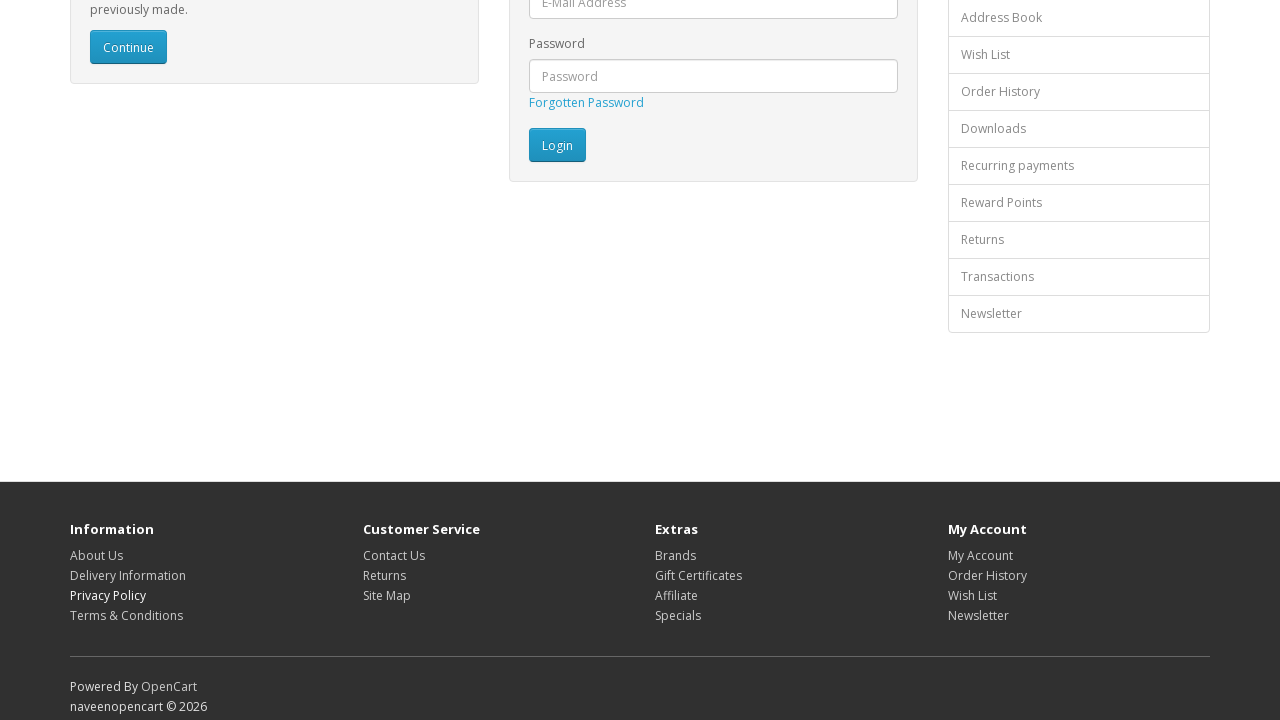

Re-fetched footer links before clicking link 4 to avoid stale element reference
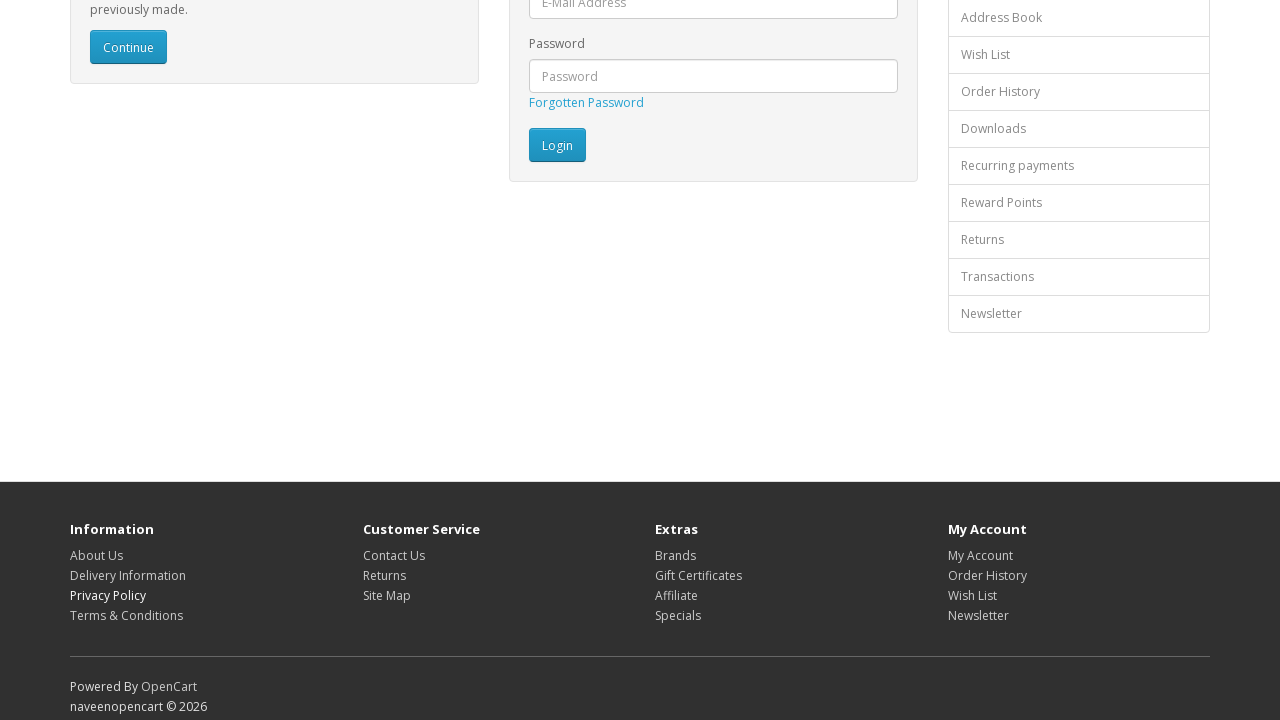

Clicked footer link 4 at (126, 615) on footer a >> nth=3
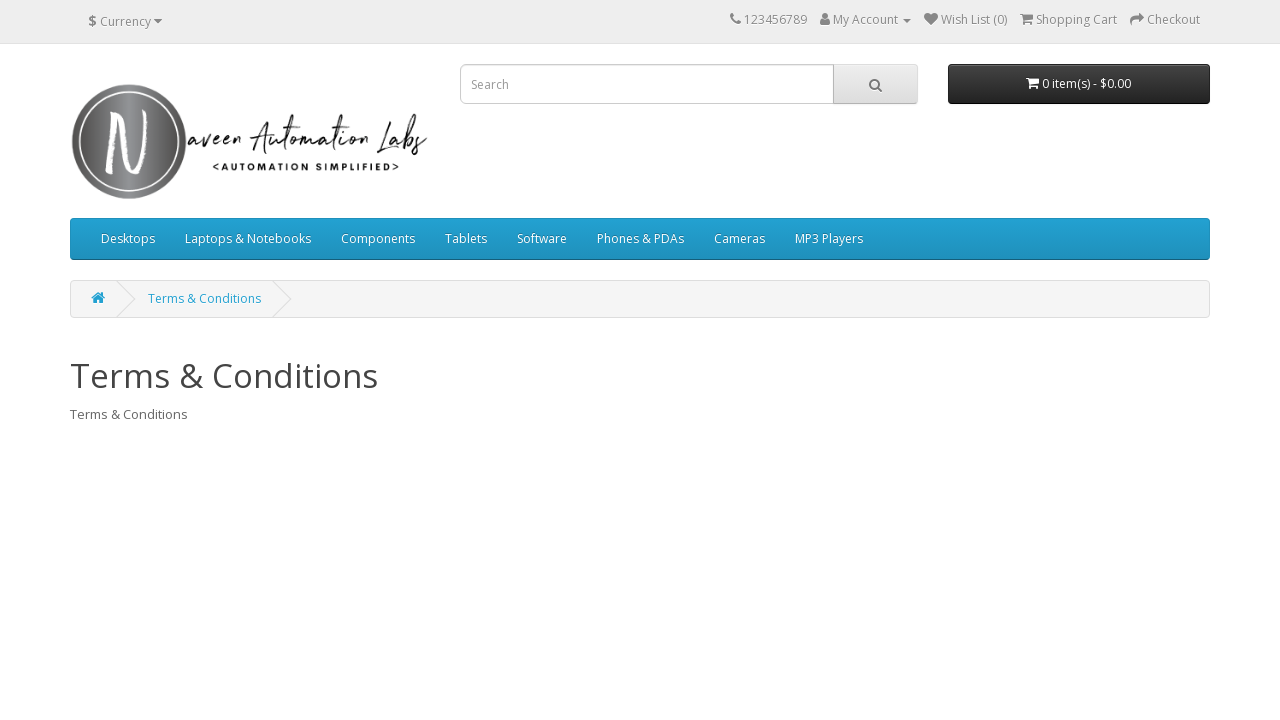

Navigated back to login page after clicking footer link 4
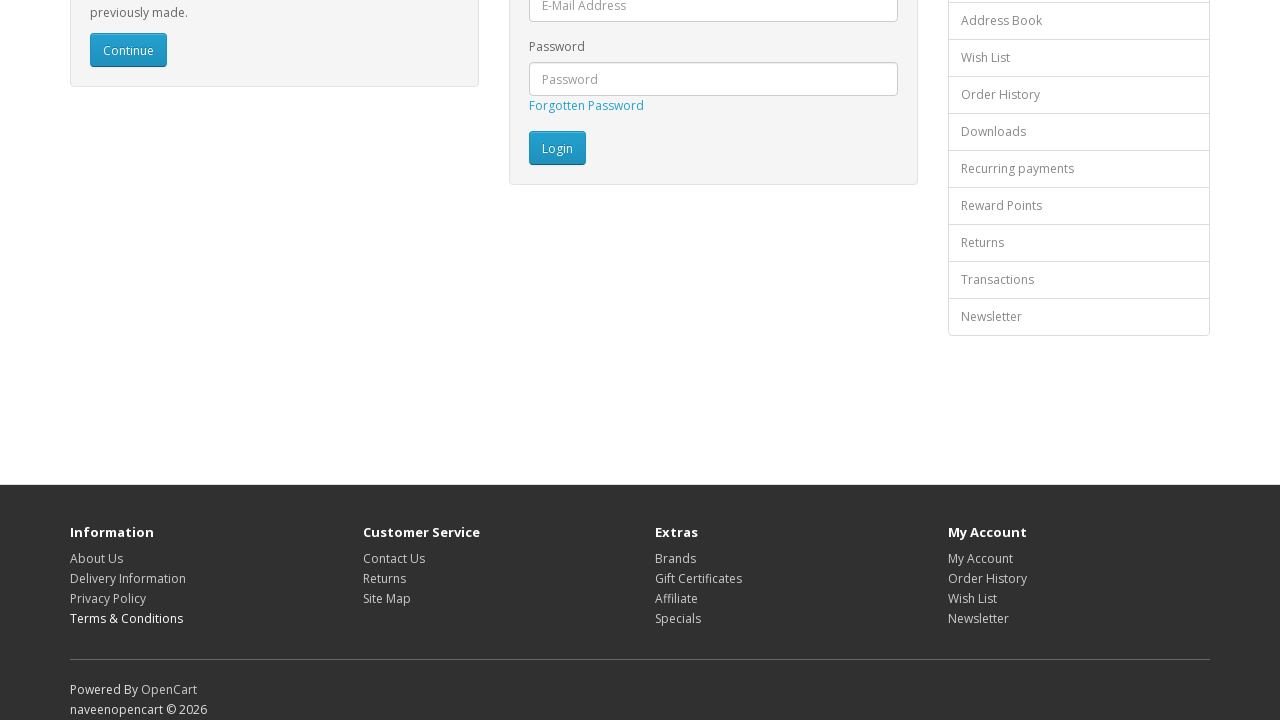

Page loaded completely after navigating back
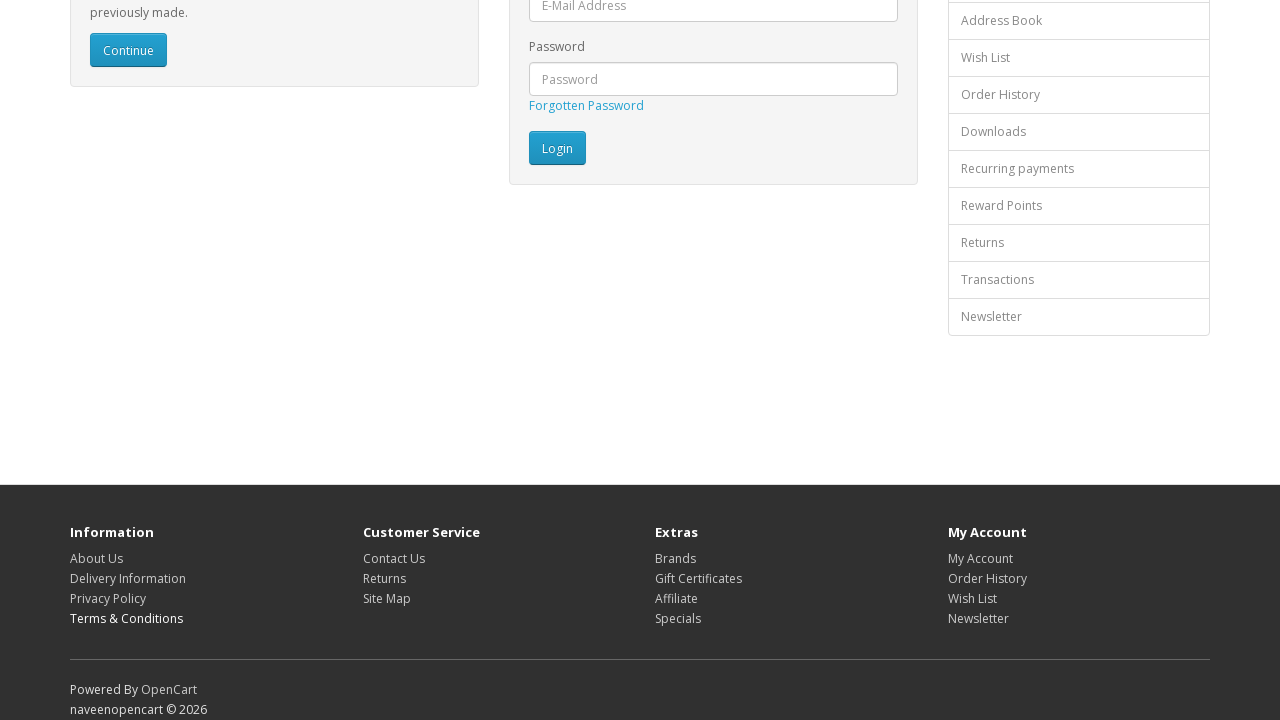

Re-fetched footer links before clicking link 5 to avoid stale element reference
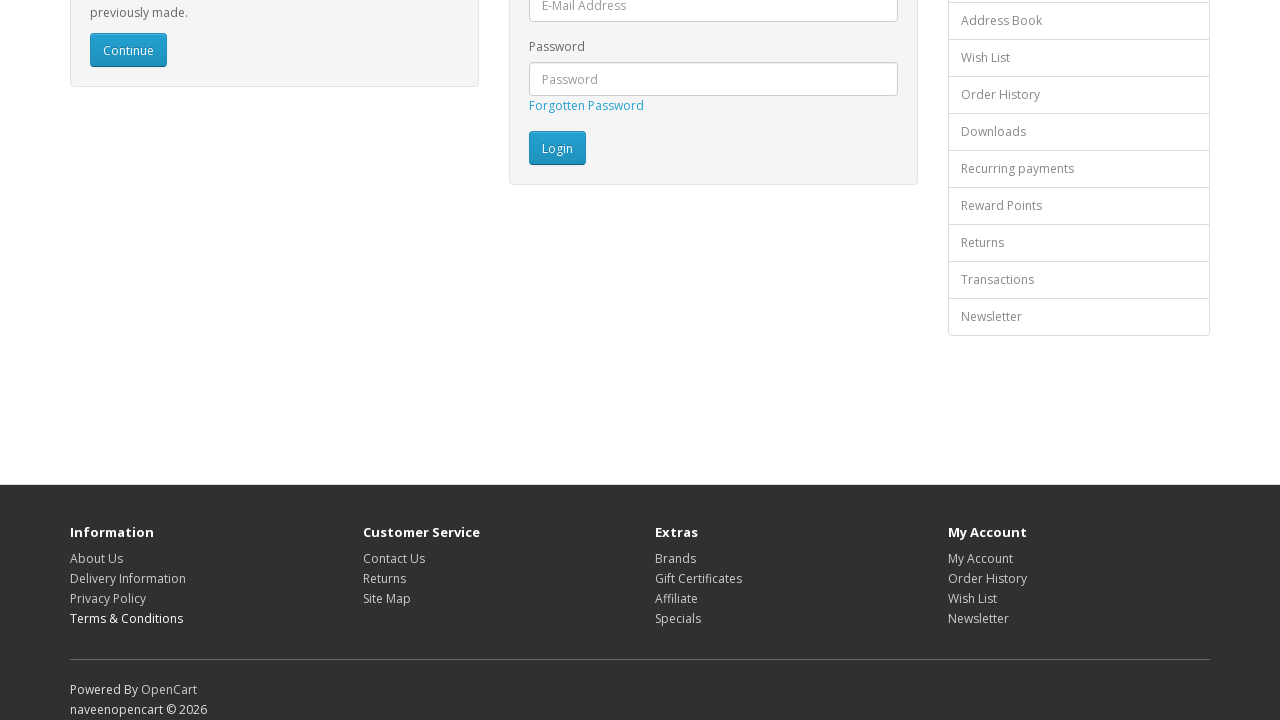

Clicked footer link 5 at (394, 558) on footer a >> nth=4
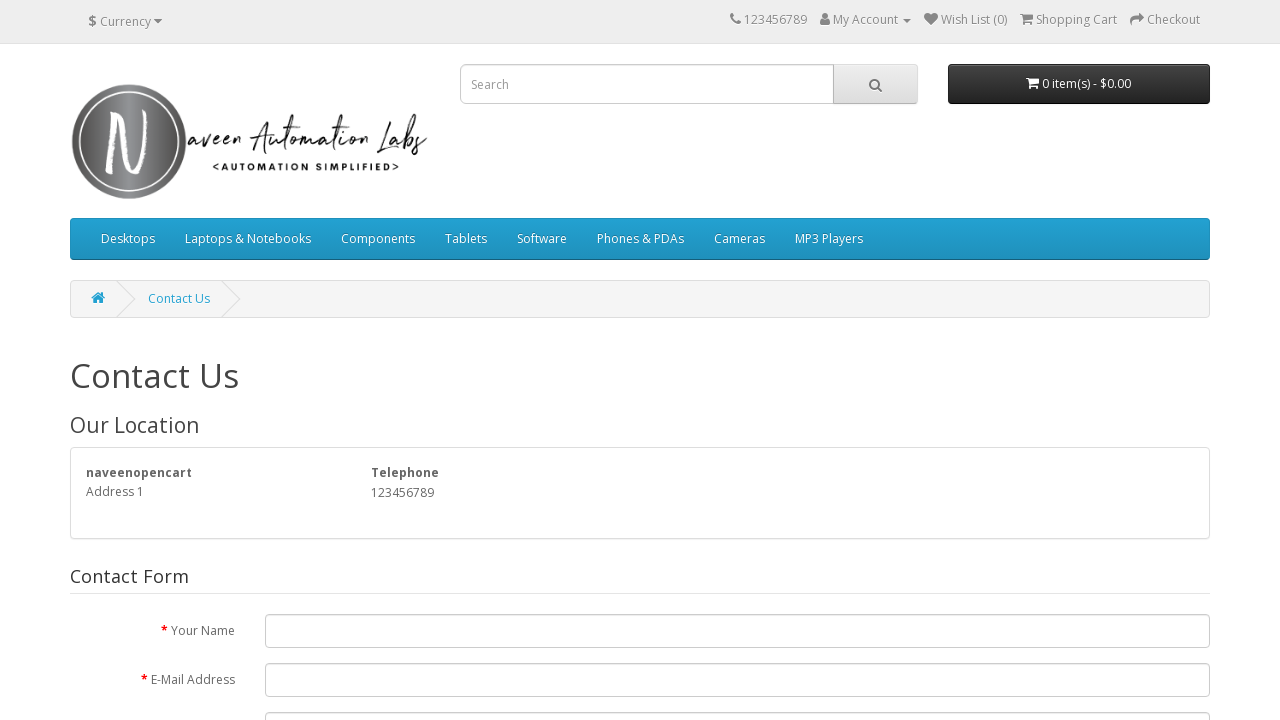

Navigated back to login page after clicking footer link 5
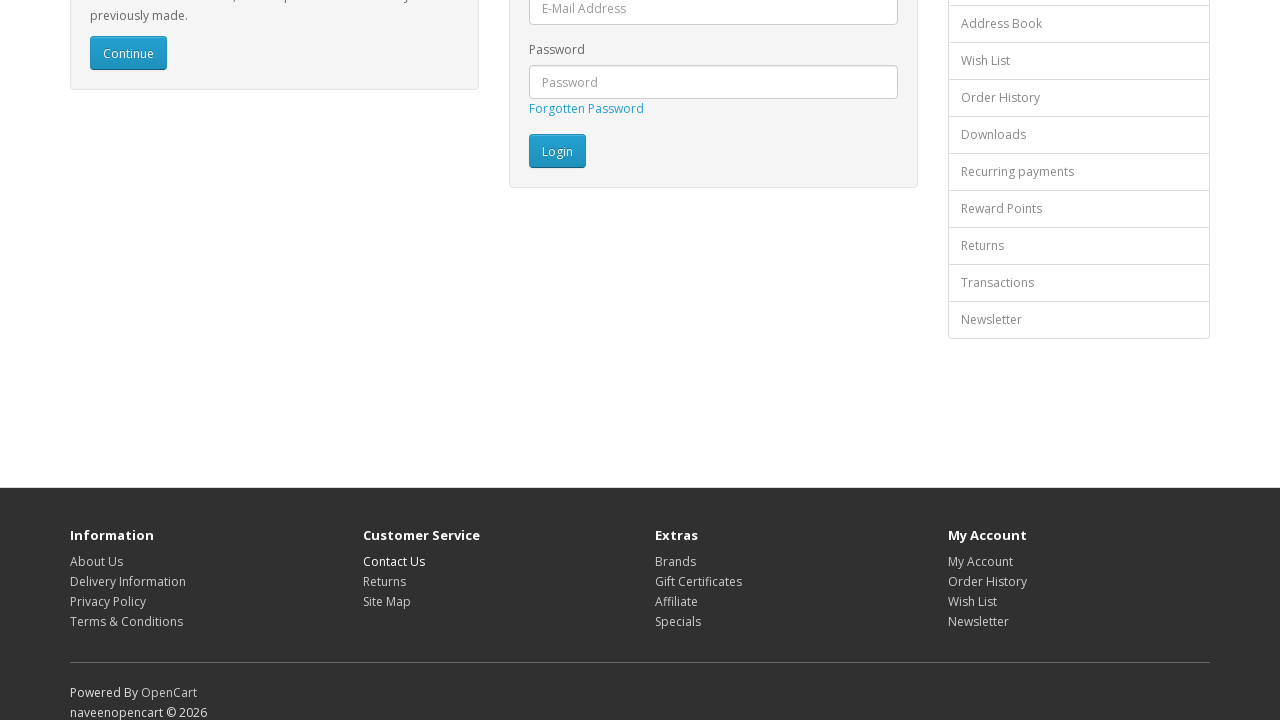

Page loaded completely after navigating back
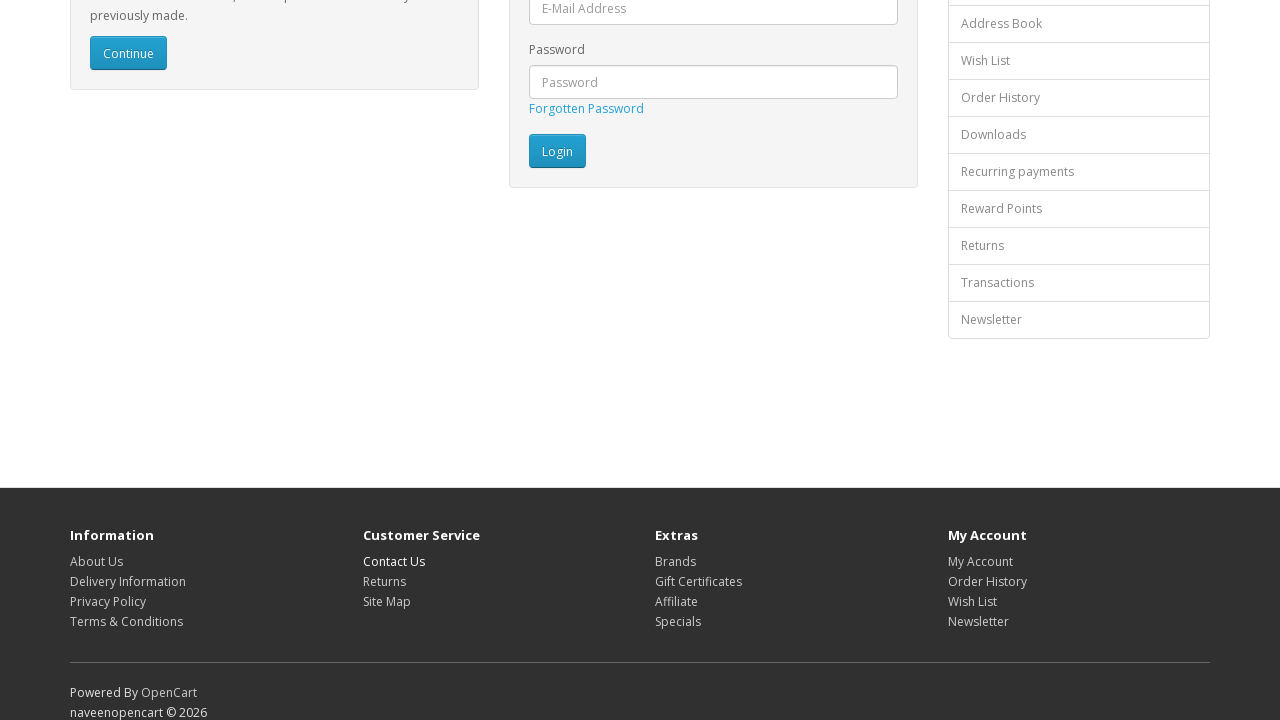

Re-fetched footer links before clicking link 6 to avoid stale element reference
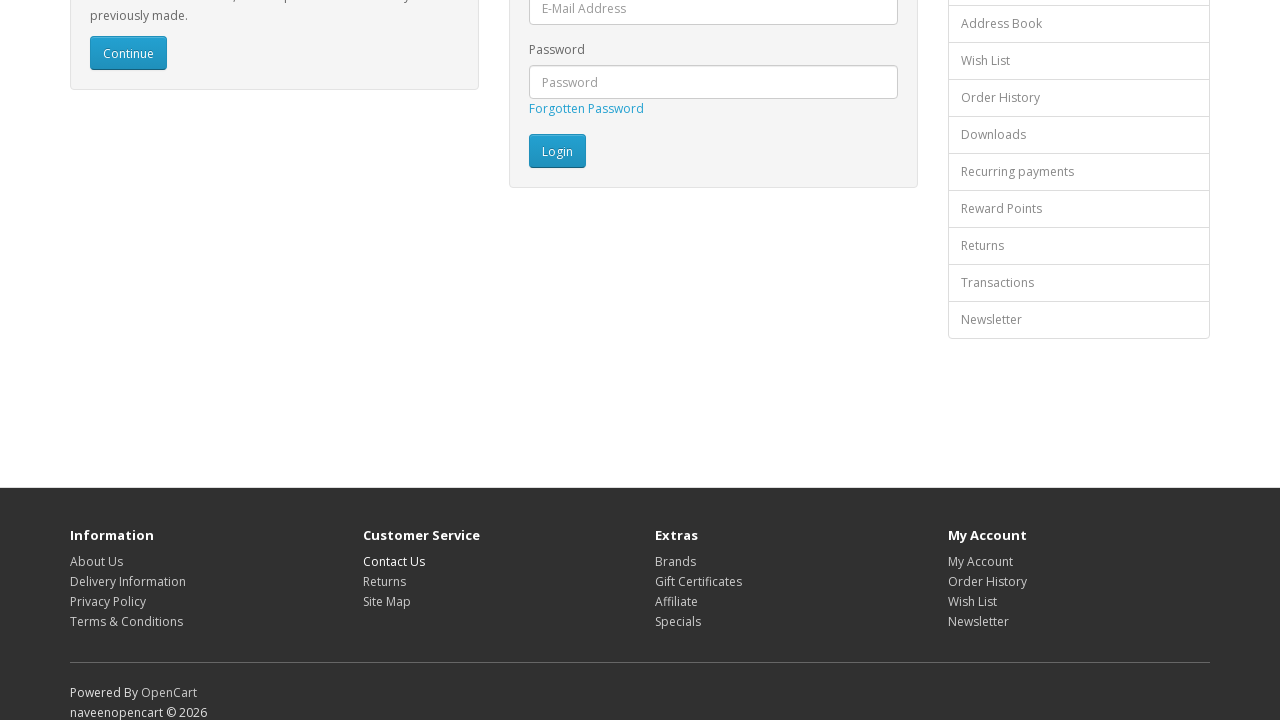

Clicked footer link 6 at (384, 581) on footer a >> nth=5
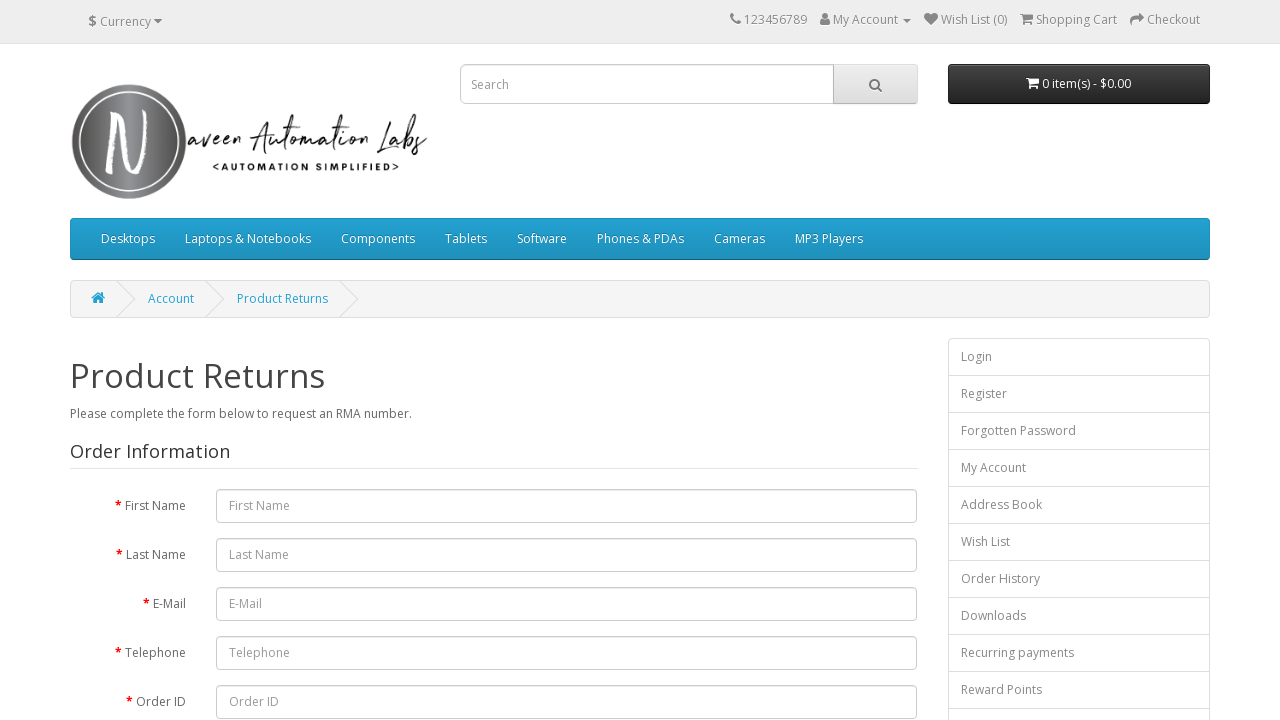

Navigated back to login page after clicking footer link 6
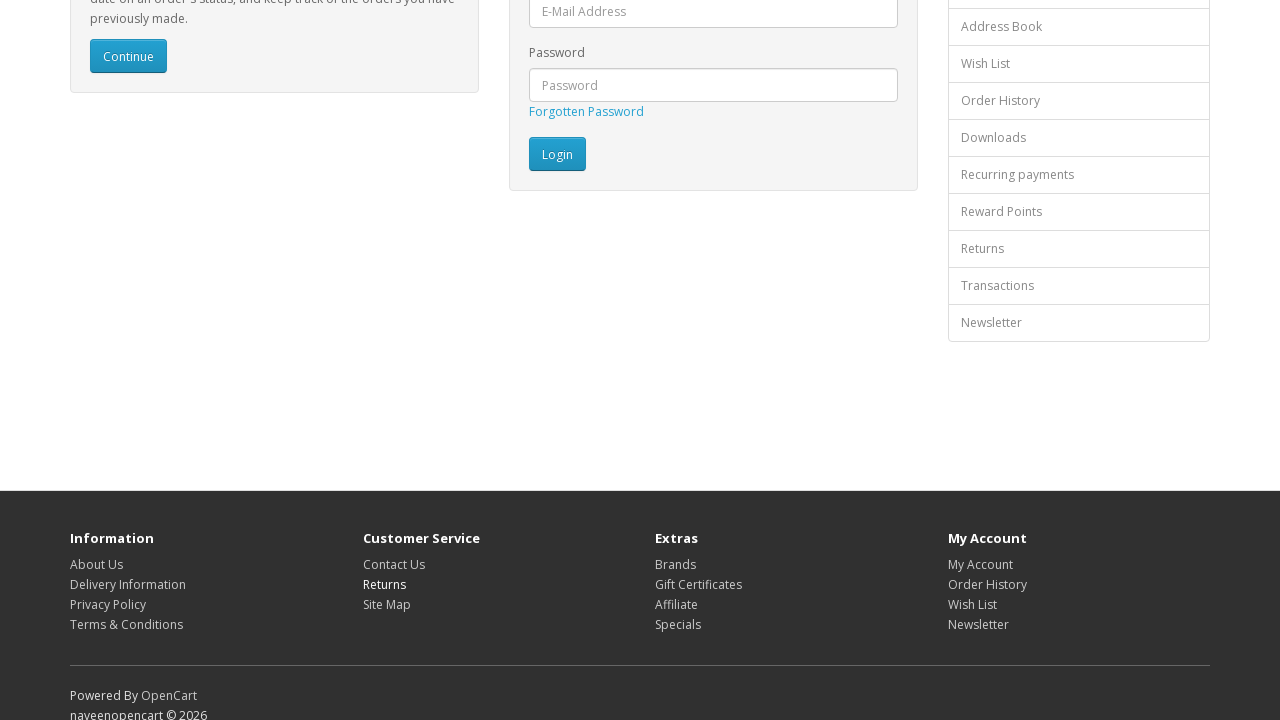

Page loaded completely after navigating back
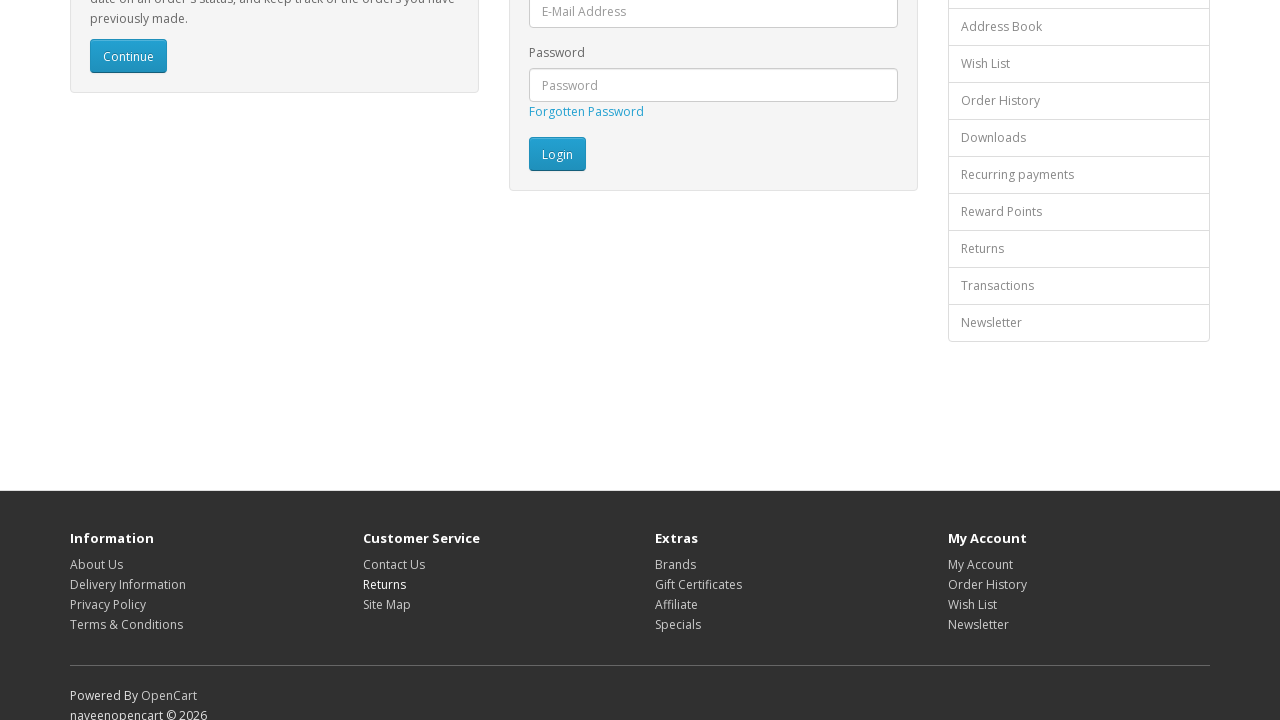

Re-fetched footer links before clicking link 7 to avoid stale element reference
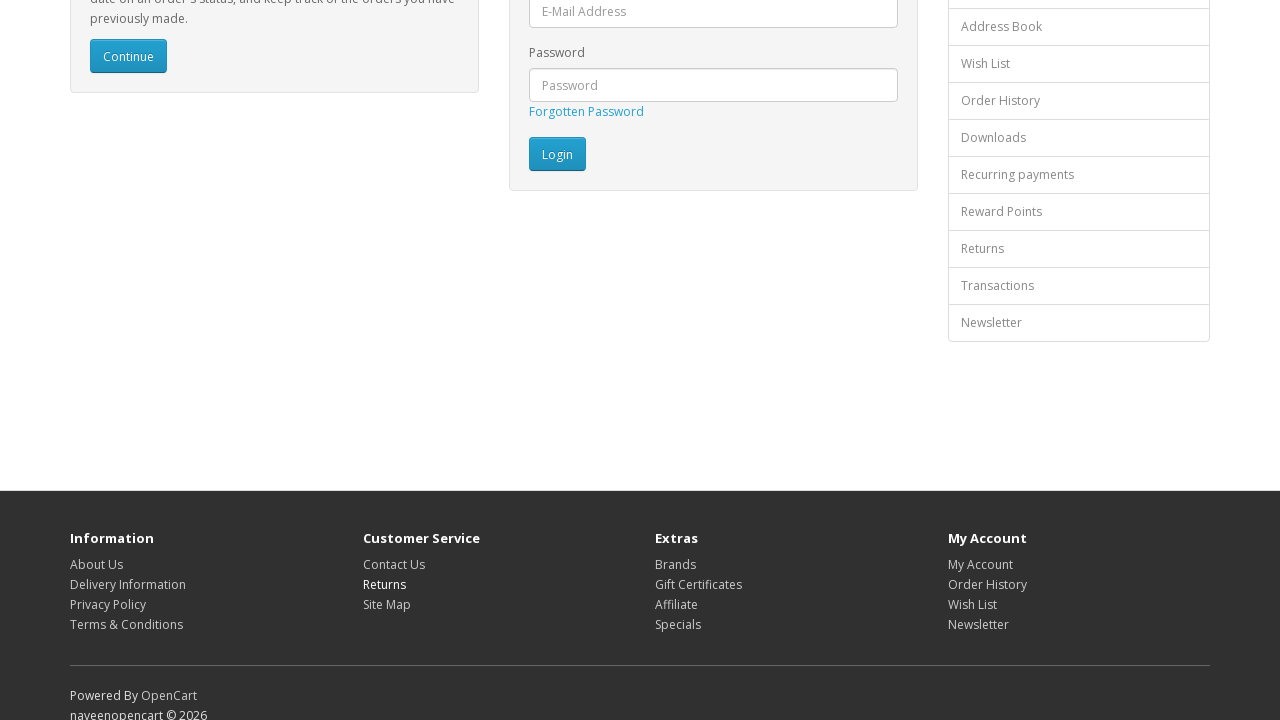

Clicked footer link 7 at (386, 604) on footer a >> nth=6
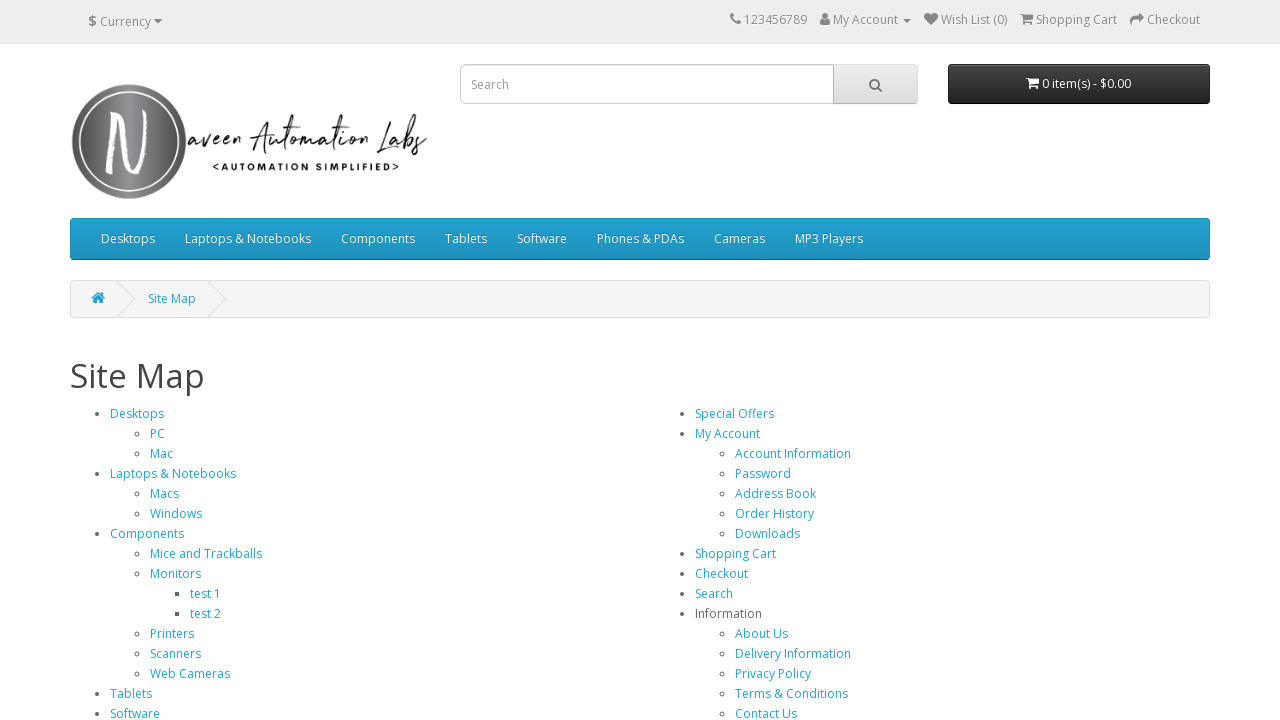

Navigated back to login page after clicking footer link 7
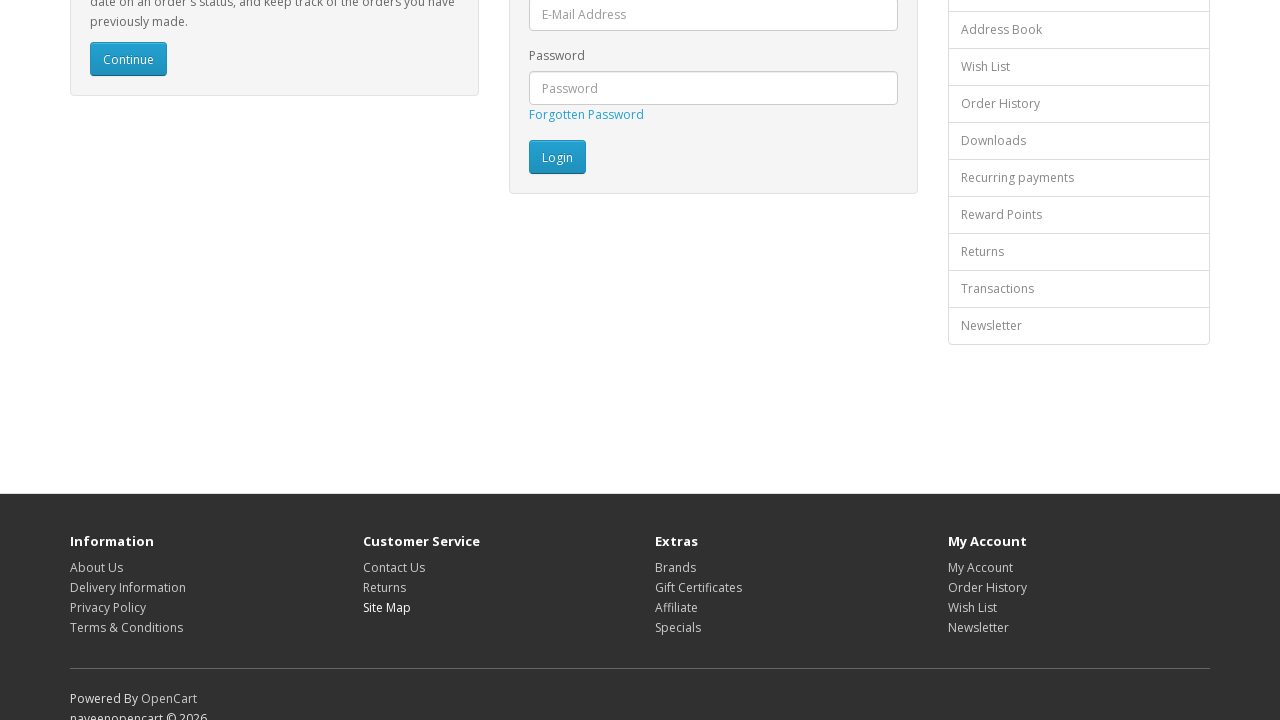

Page loaded completely after navigating back
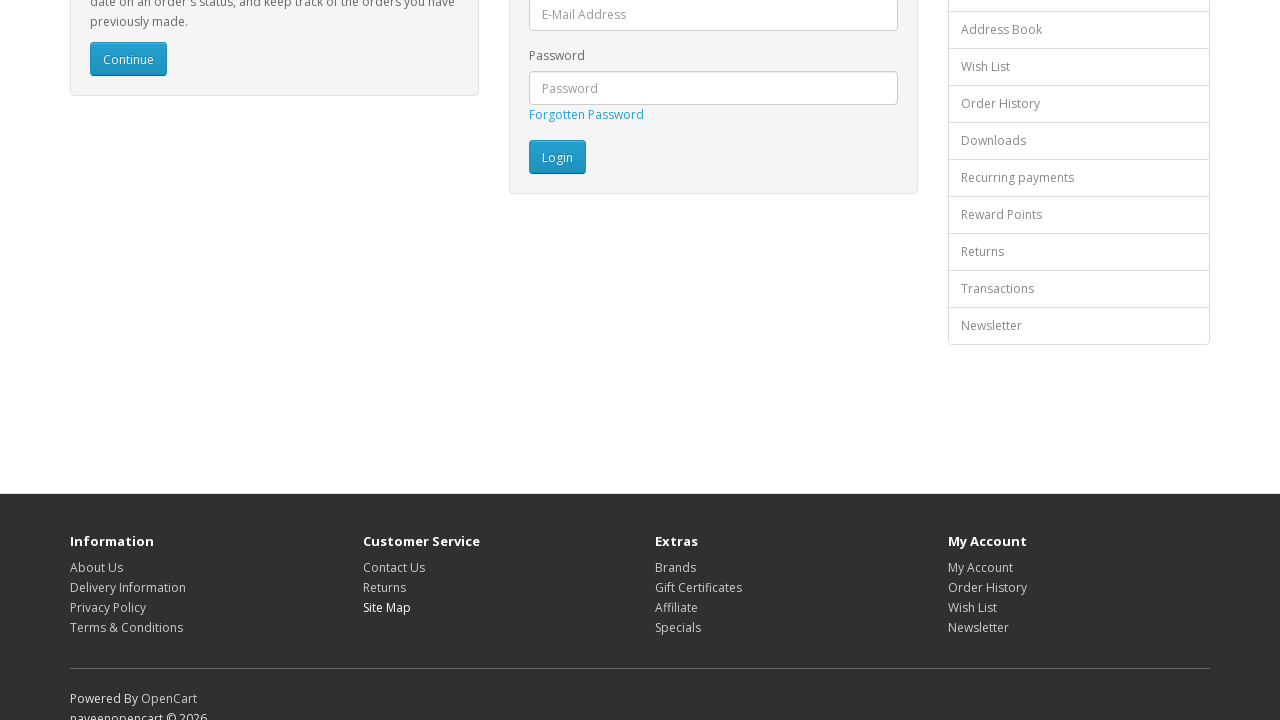

Re-fetched footer links before clicking link 8 to avoid stale element reference
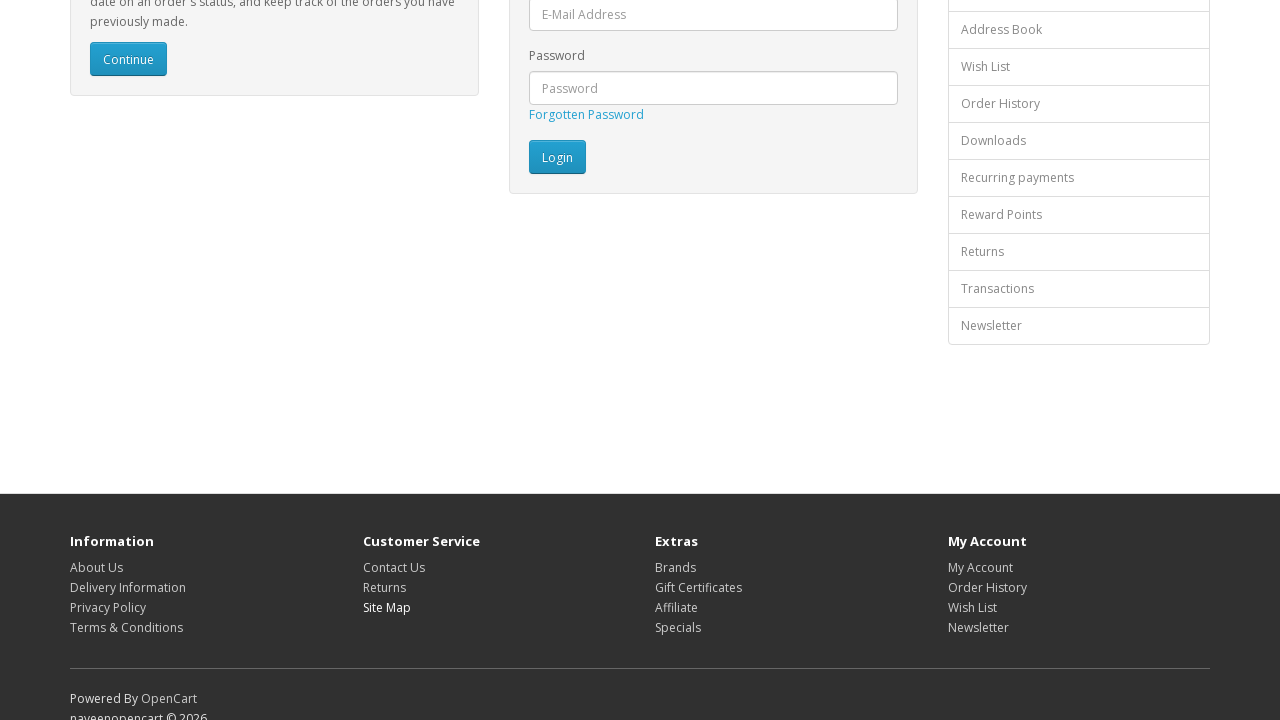

Clicked footer link 8 at (676, 567) on footer a >> nth=7
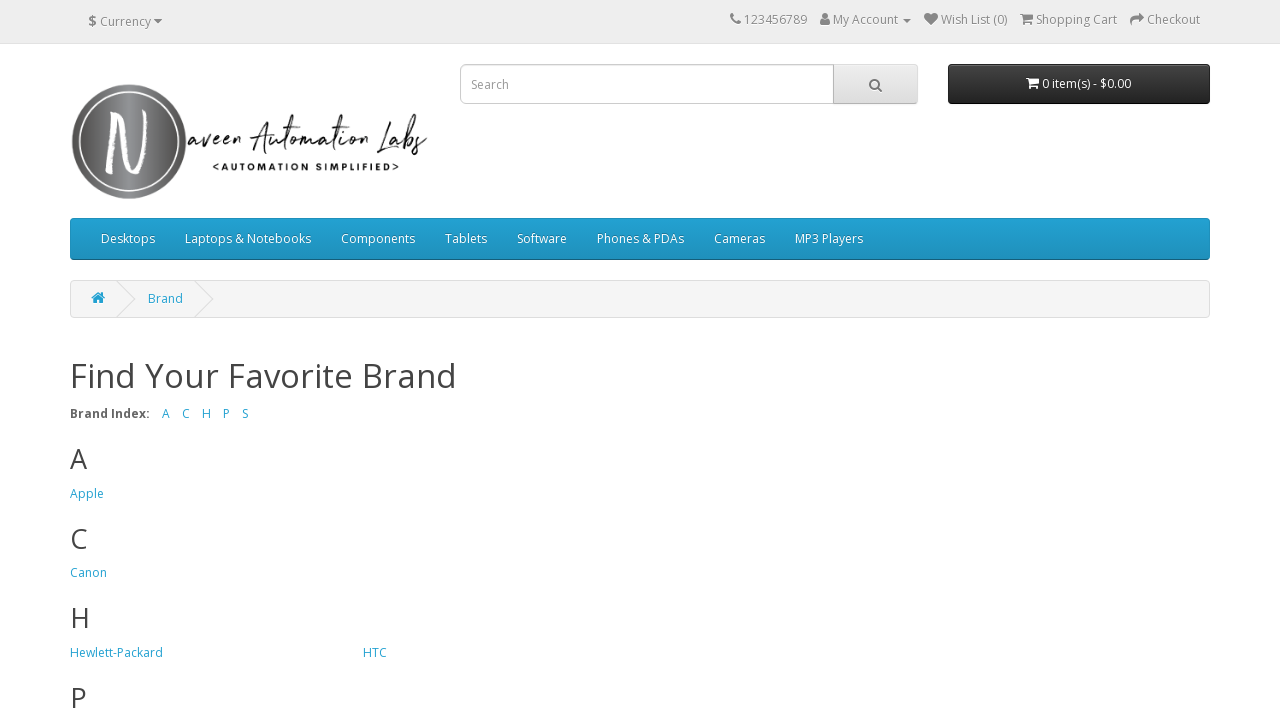

Navigated back to login page after clicking footer link 8
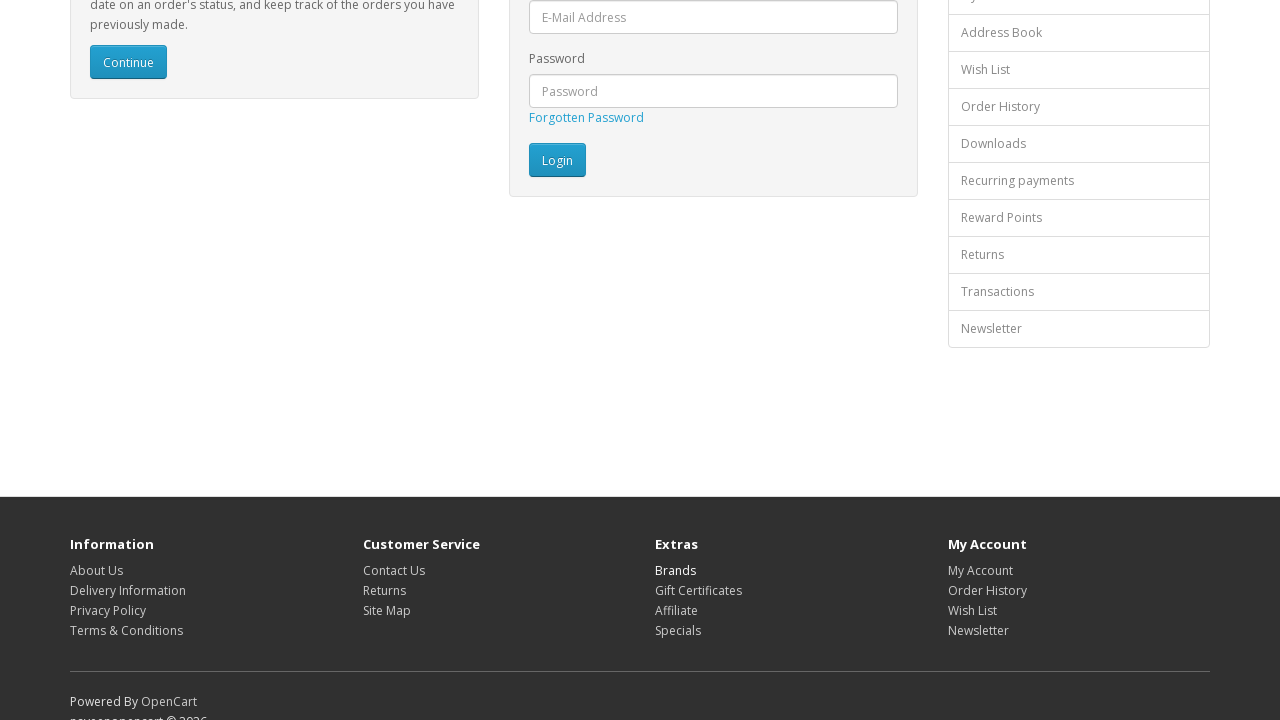

Page loaded completely after navigating back
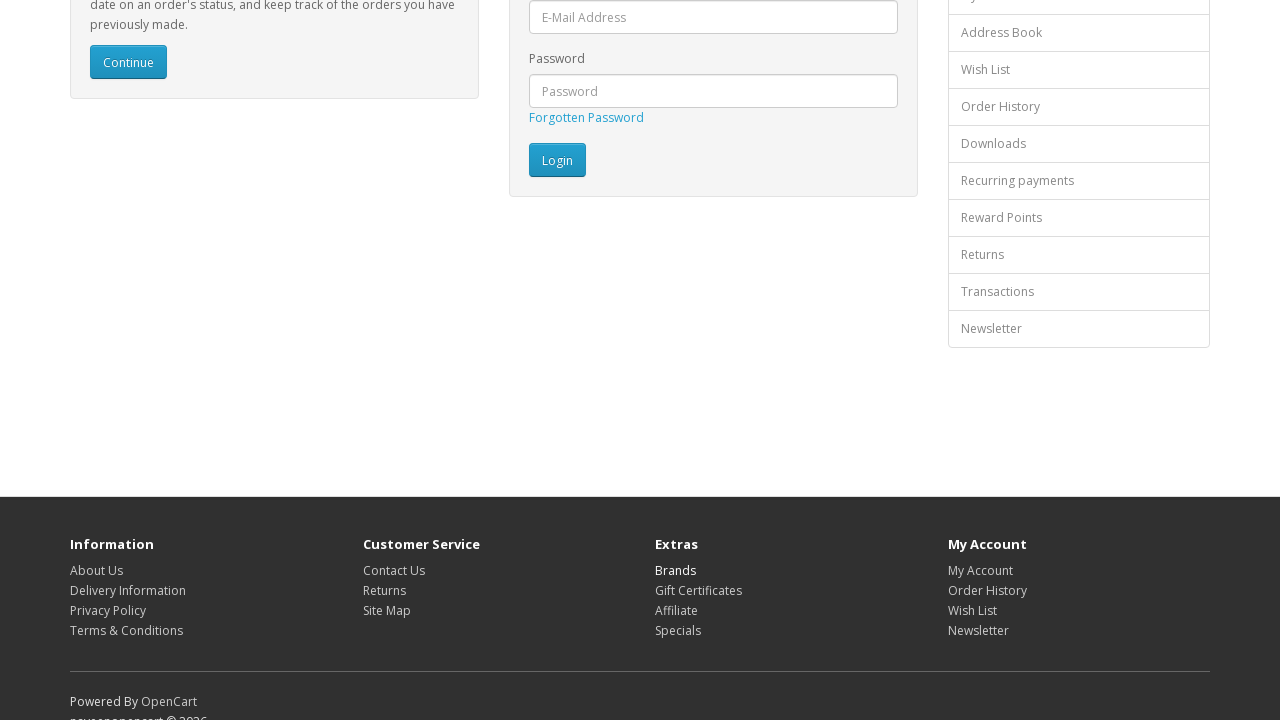

Re-fetched footer links before clicking link 9 to avoid stale element reference
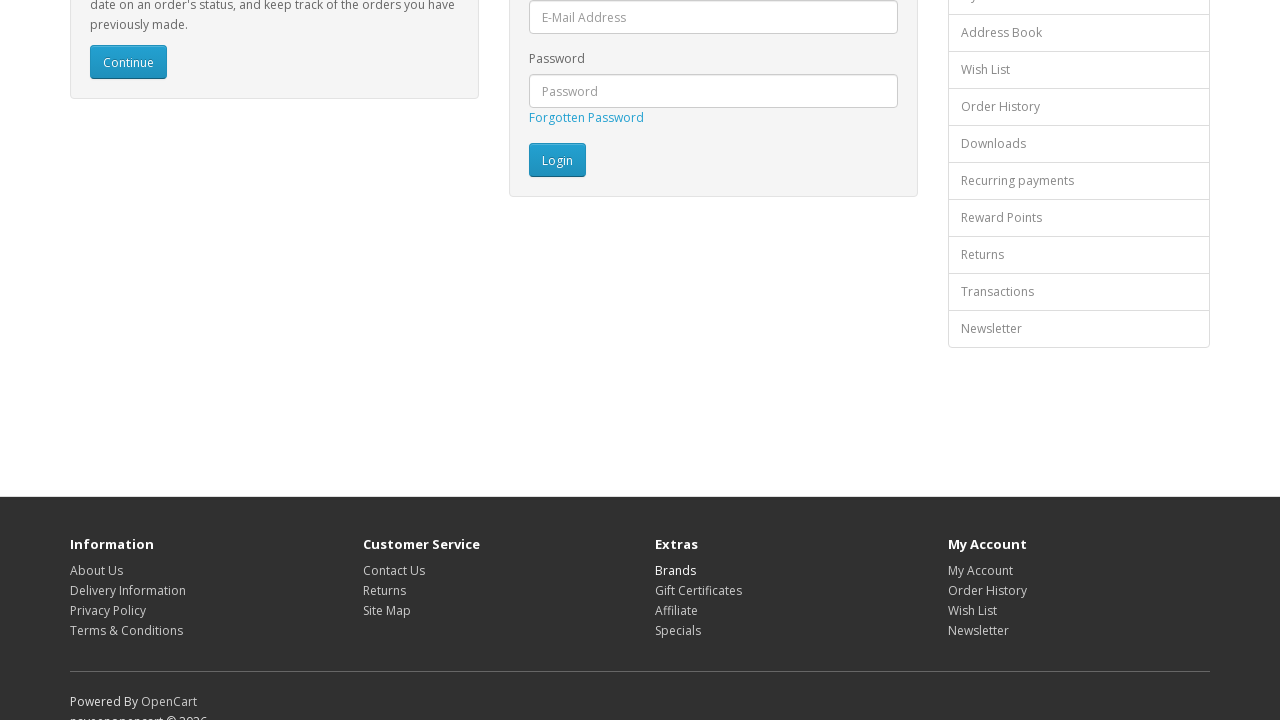

Clicked footer link 9 at (698, 590) on footer a >> nth=8
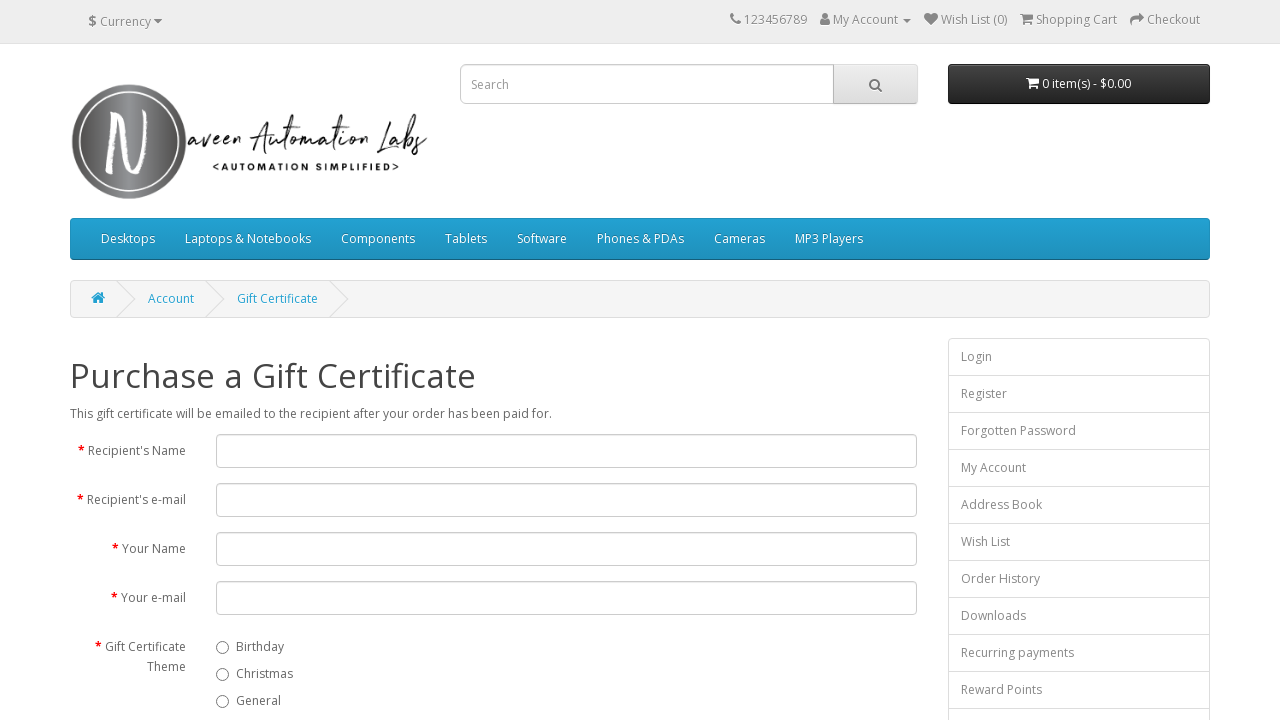

Navigated back to login page after clicking footer link 9
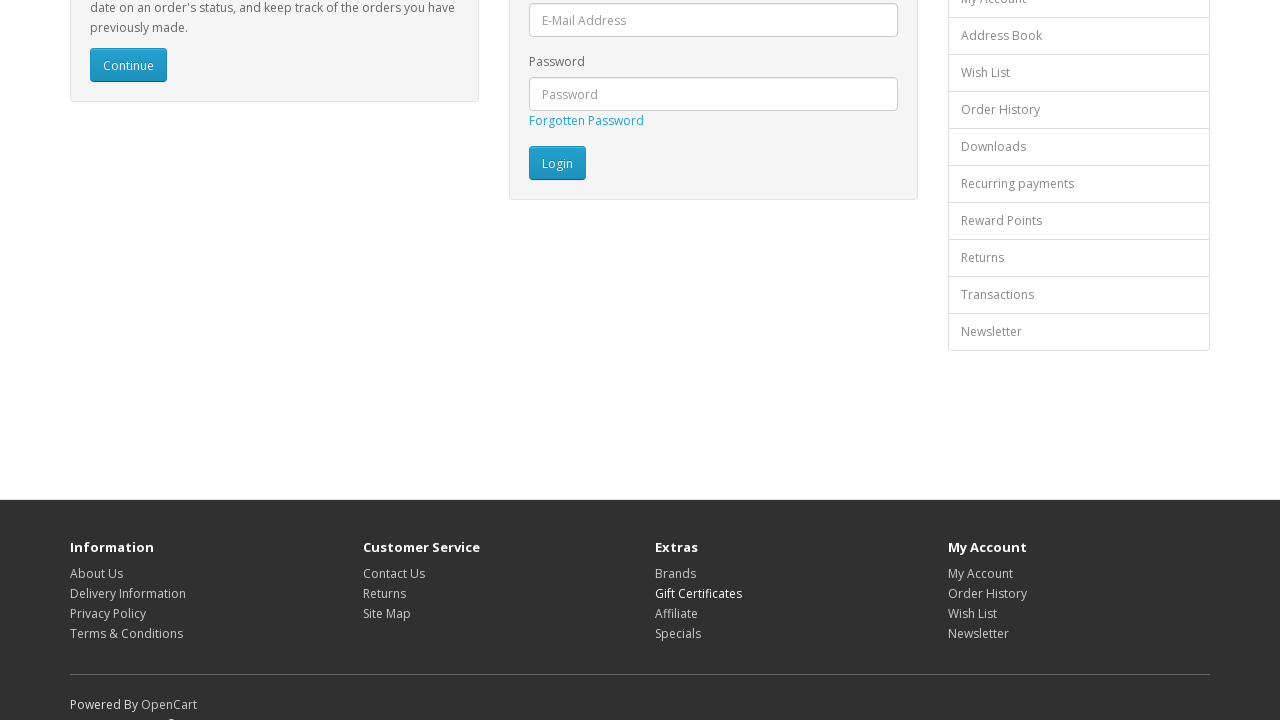

Page loaded completely after navigating back
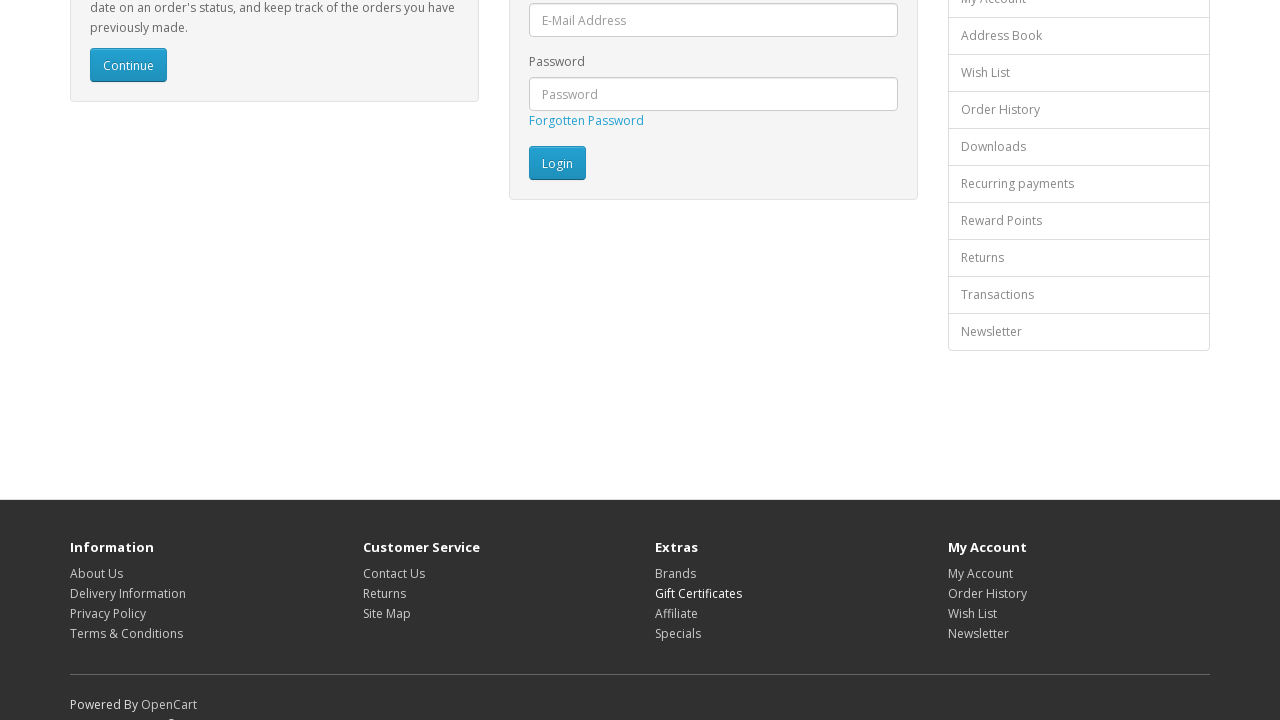

Re-fetched footer links before clicking link 10 to avoid stale element reference
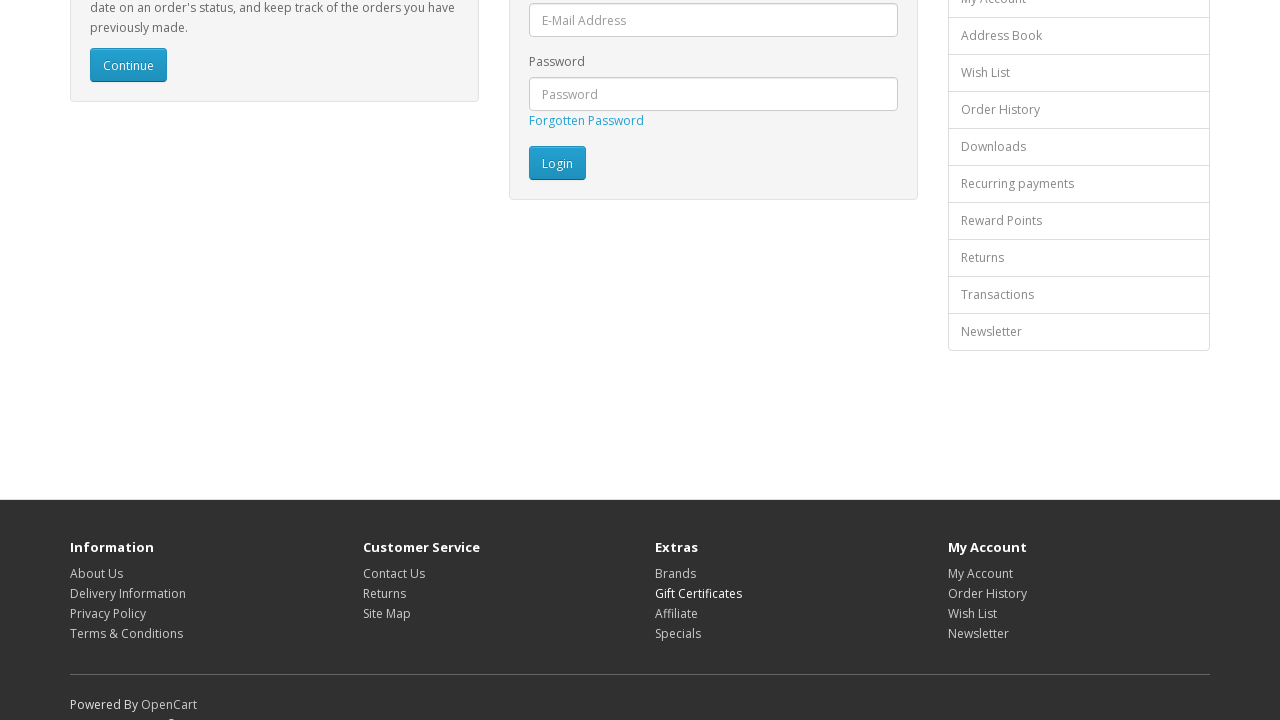

Clicked footer link 10 at (676, 613) on footer a >> nth=9
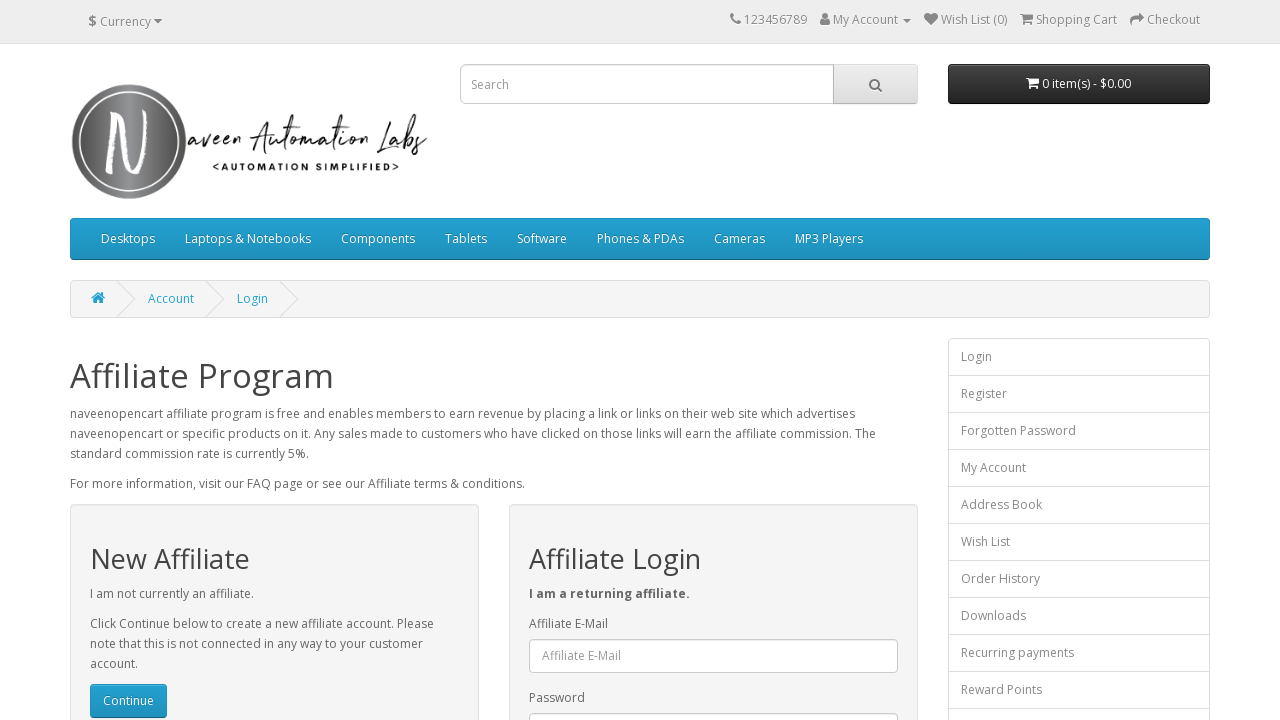

Navigated back to login page after clicking footer link 10
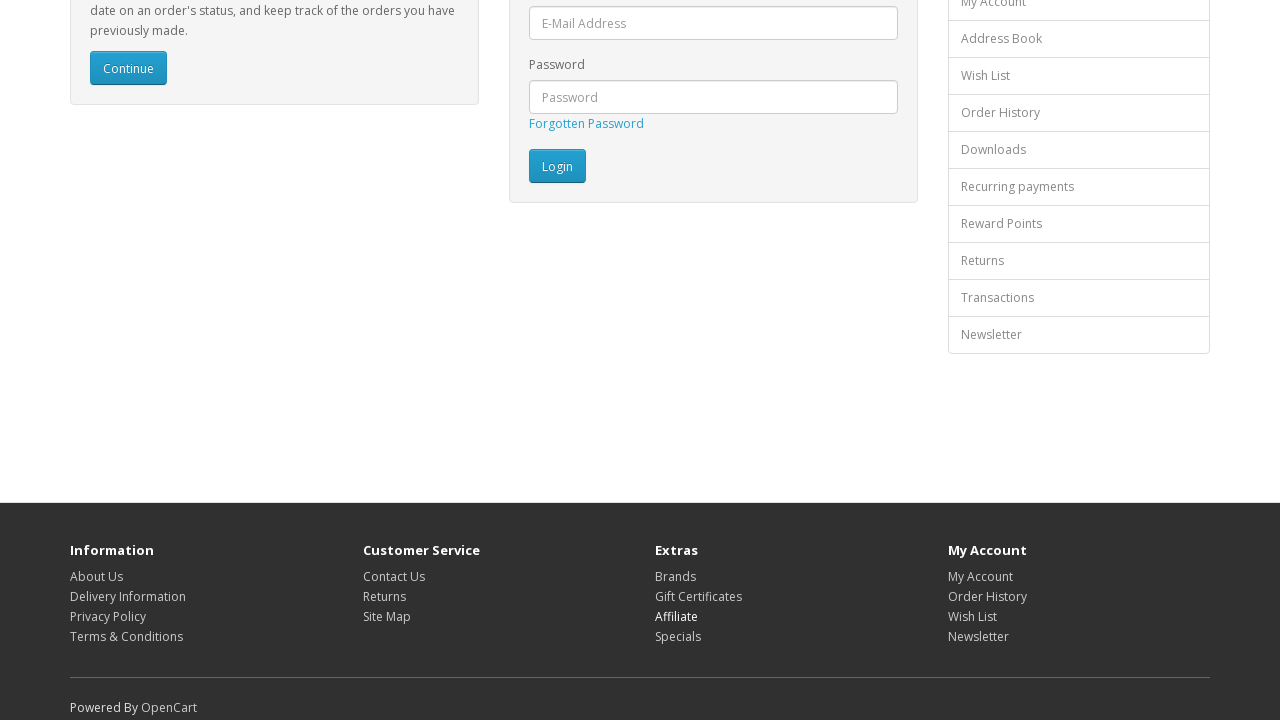

Page loaded completely after navigating back
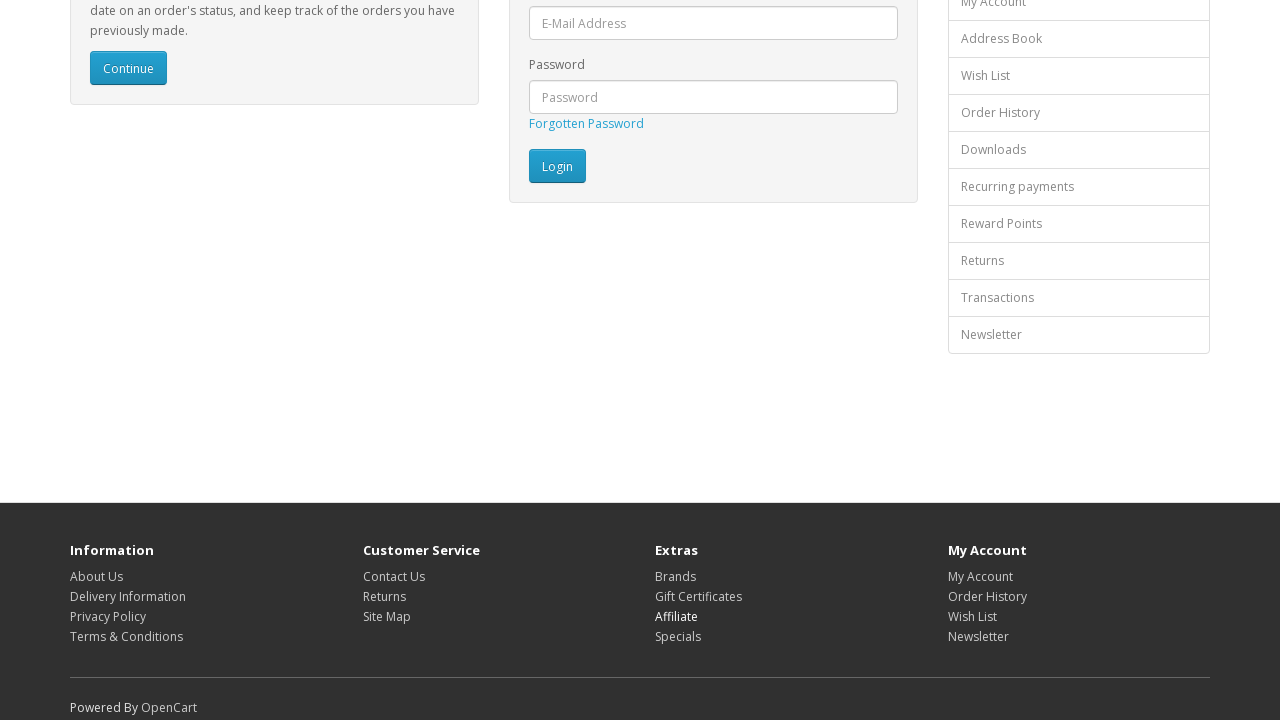

Re-fetched footer links before clicking link 11 to avoid stale element reference
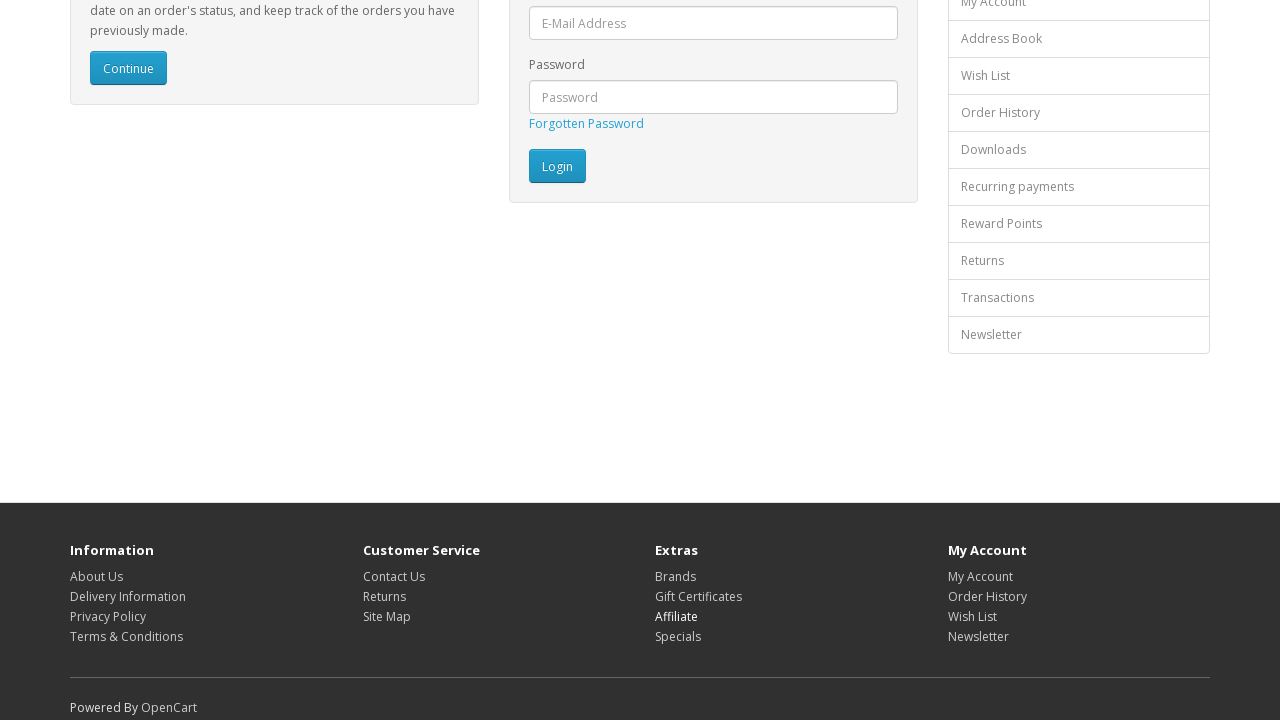

Clicked footer link 11 at (678, 636) on footer a >> nth=10
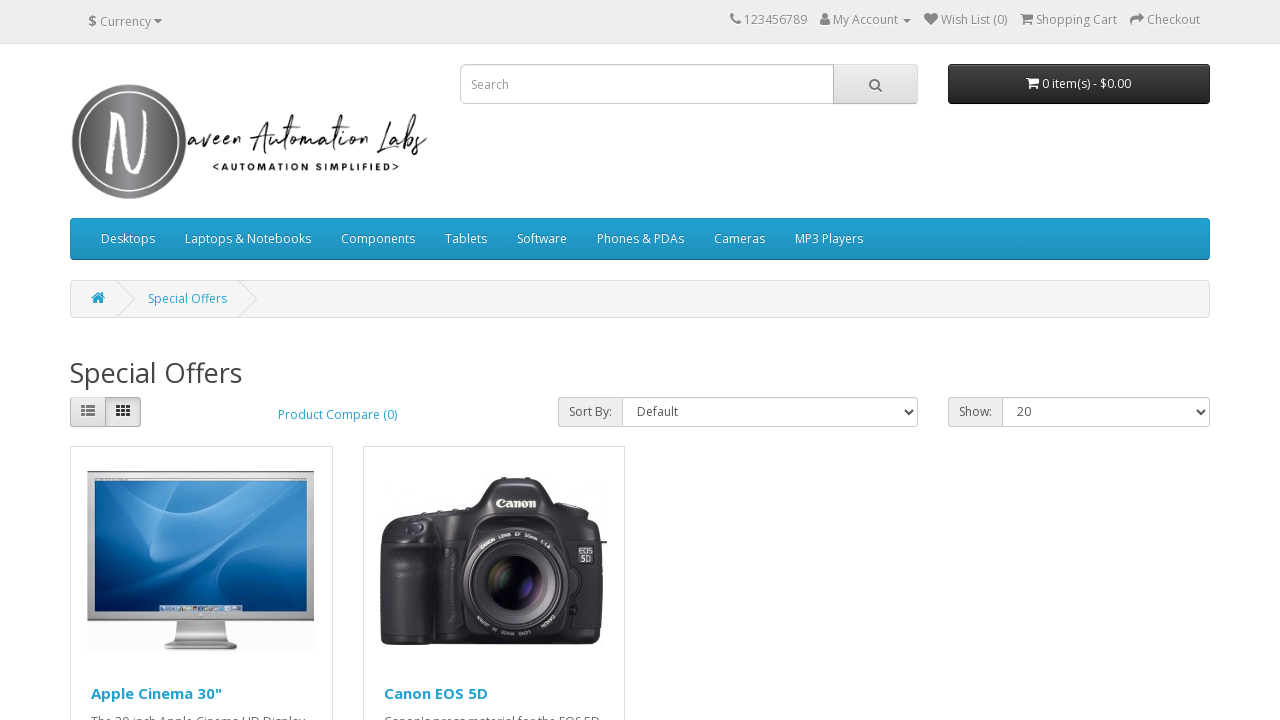

Navigated back to login page after clicking footer link 11
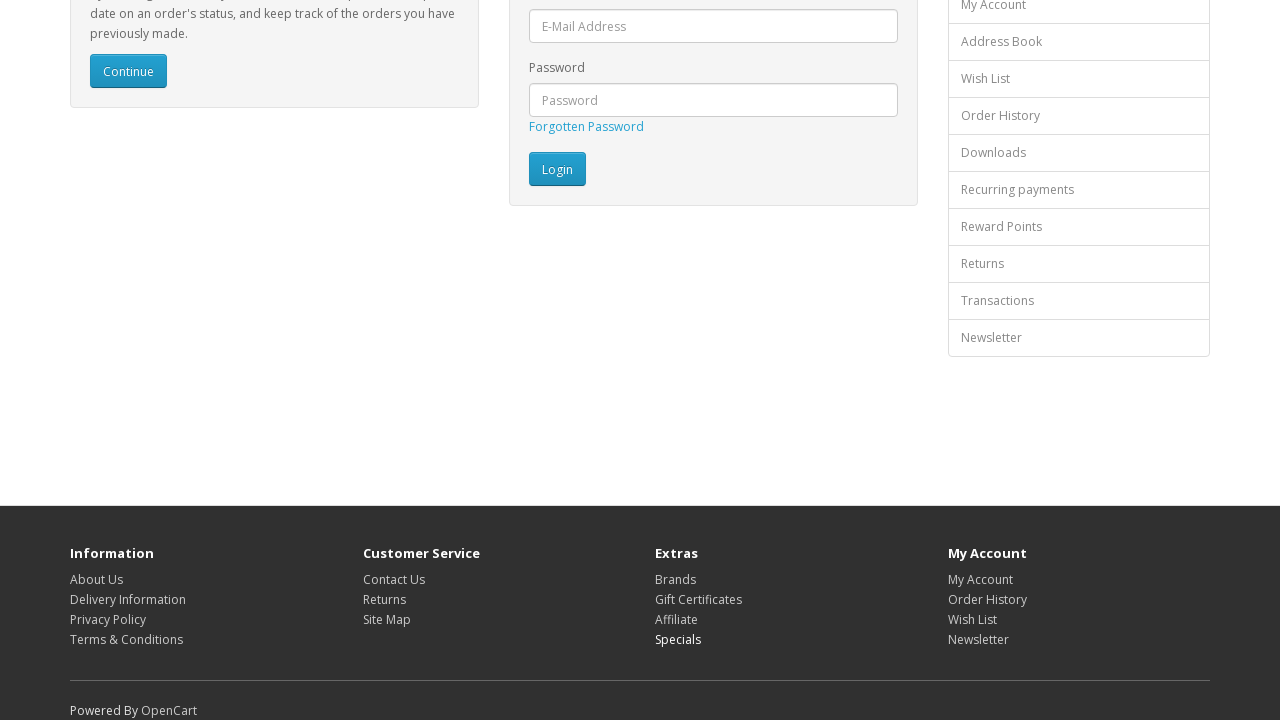

Page loaded completely after navigating back
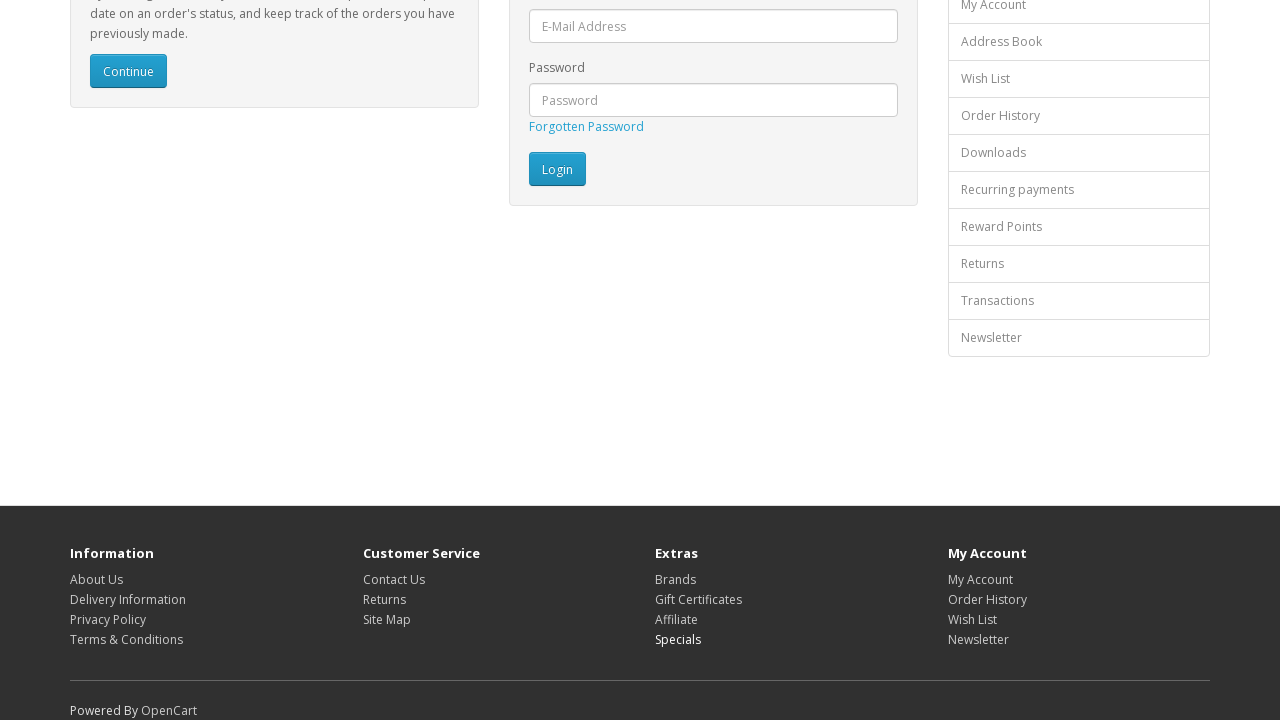

Re-fetched footer links before clicking link 12 to avoid stale element reference
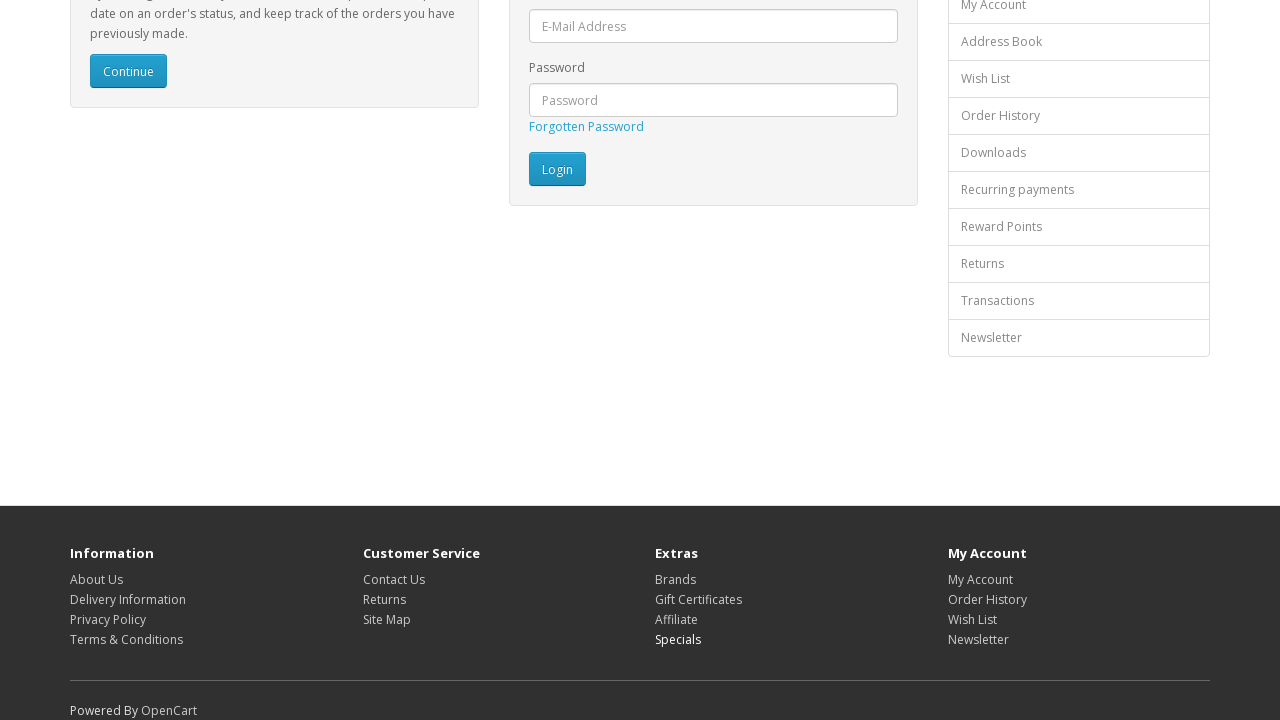

Clicked footer link 12 at (980, 579) on footer a >> nth=11
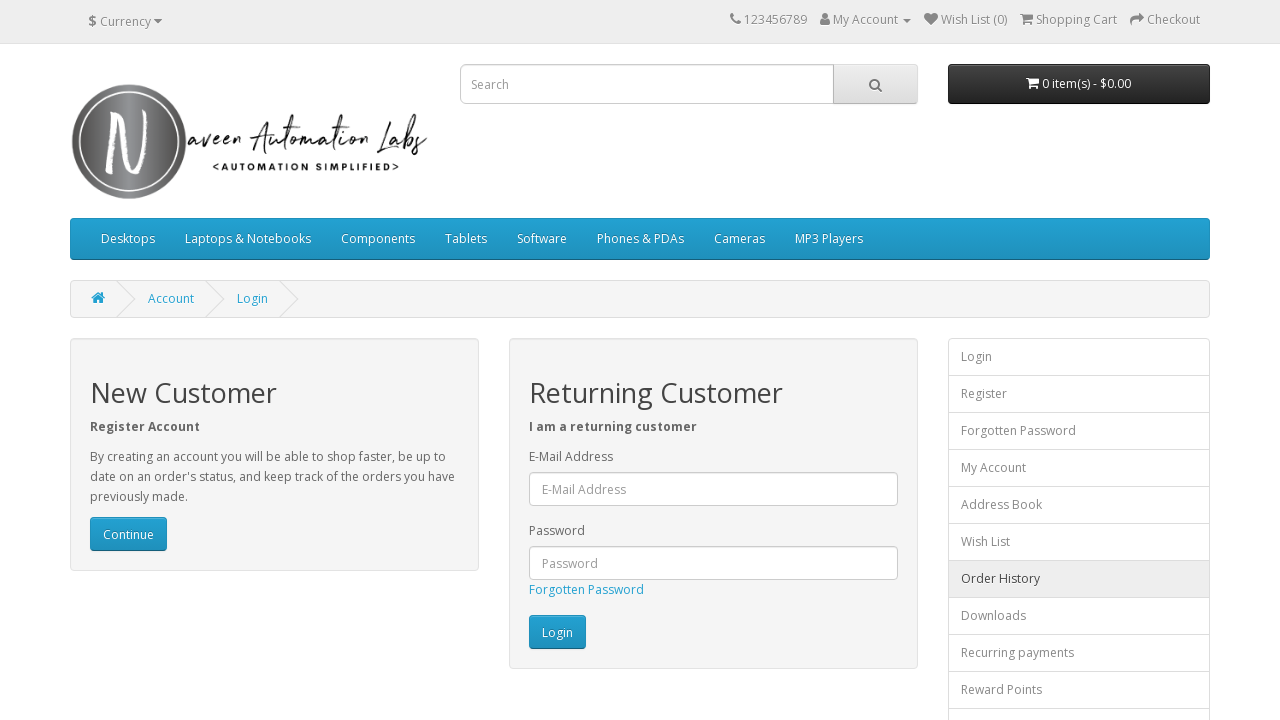

Navigated back to login page after clicking footer link 12
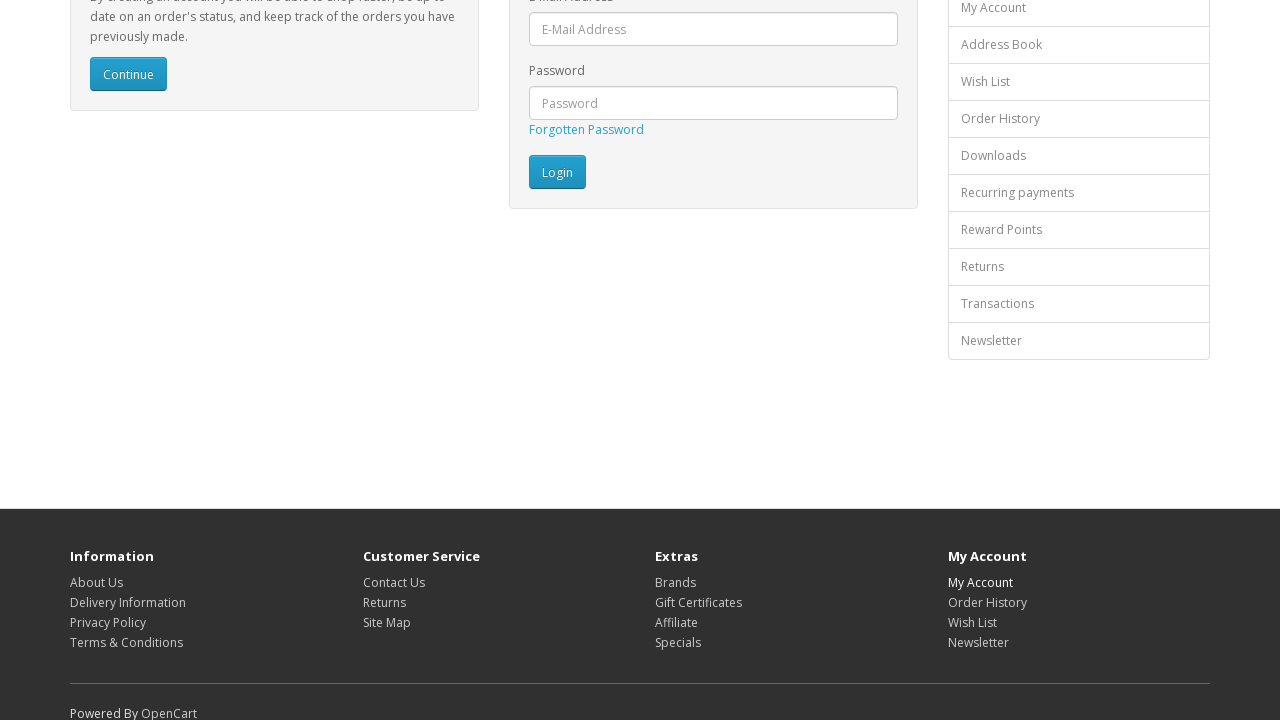

Page loaded completely after navigating back
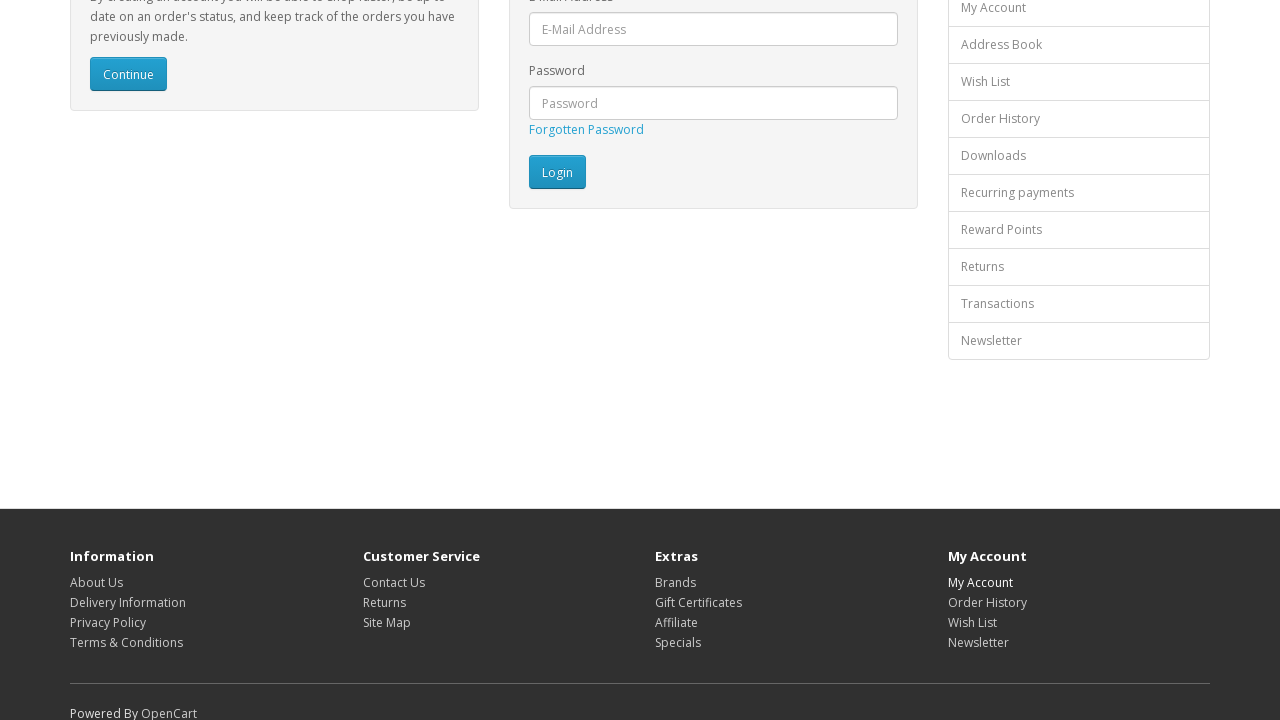

Re-fetched footer links before clicking link 13 to avoid stale element reference
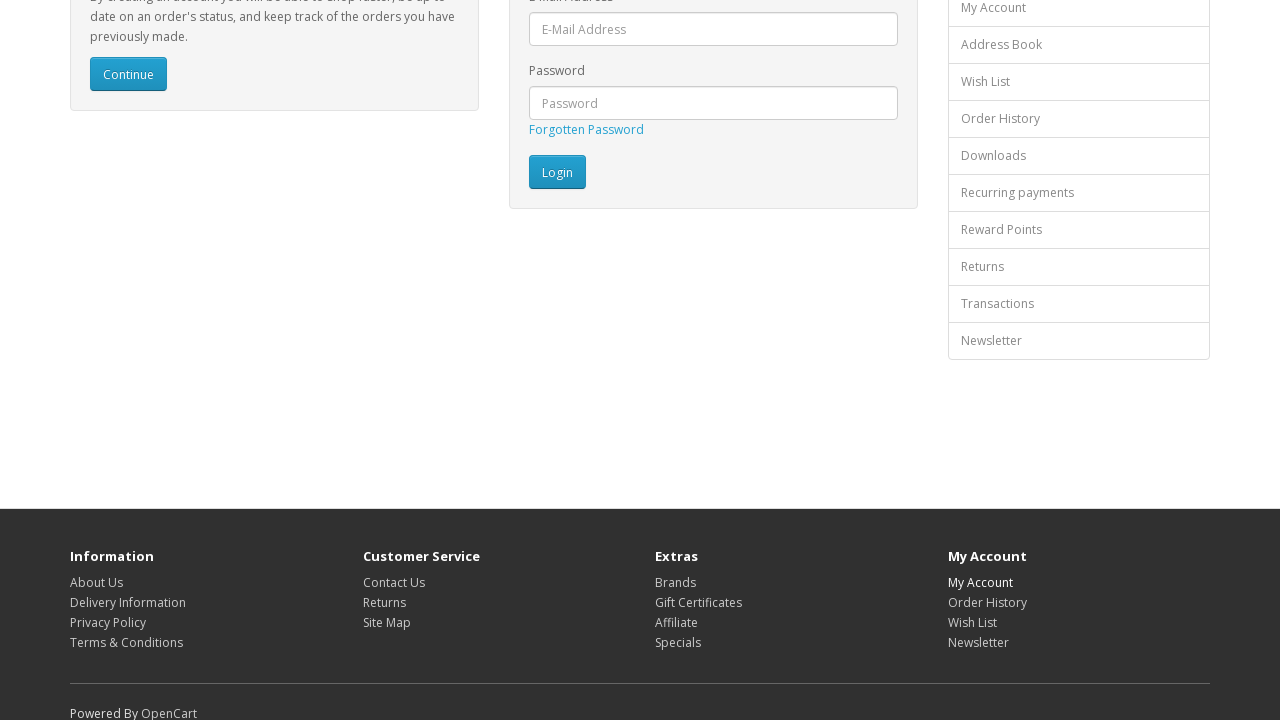

Clicked footer link 13 at (987, 602) on footer a >> nth=12
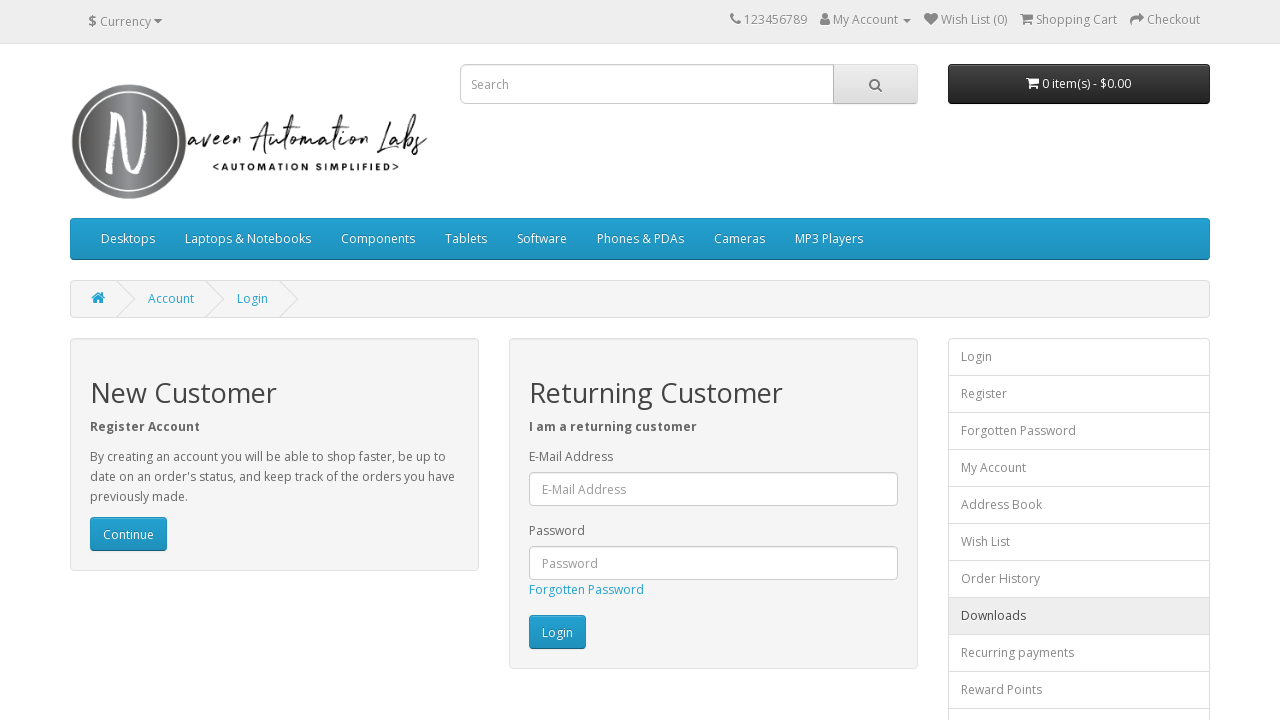

Navigated back to login page after clicking footer link 13
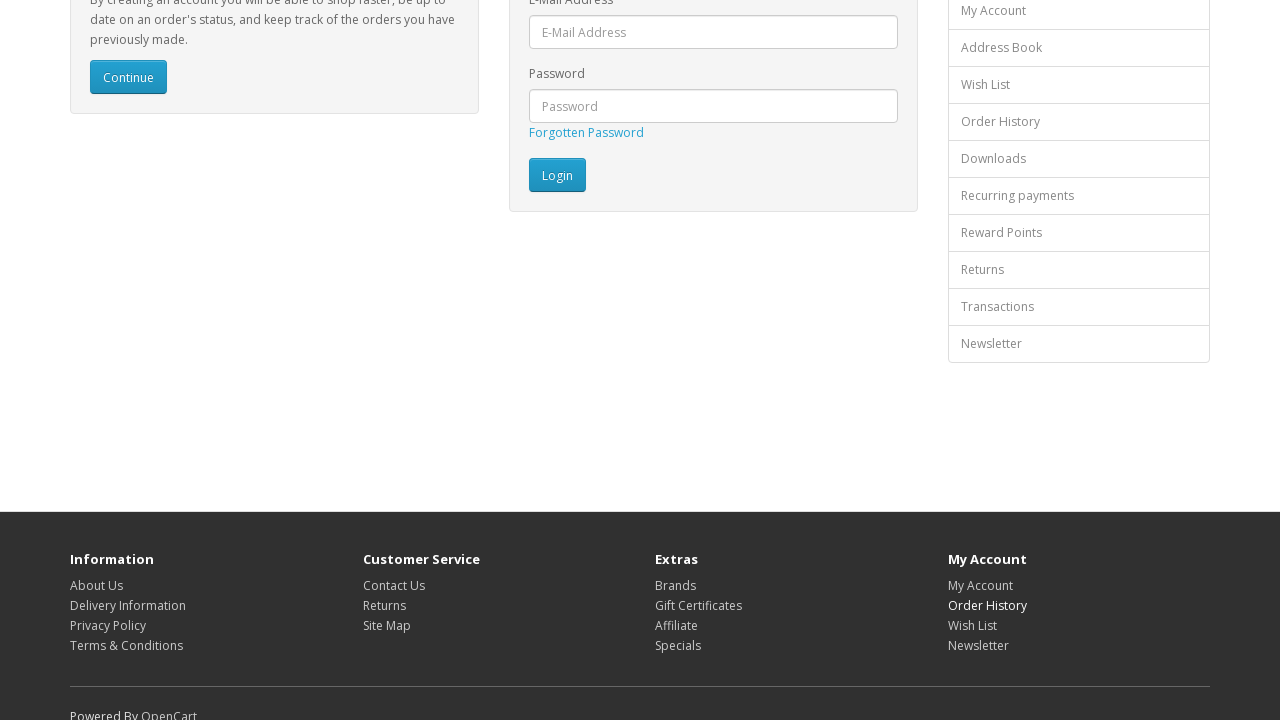

Page loaded completely after navigating back
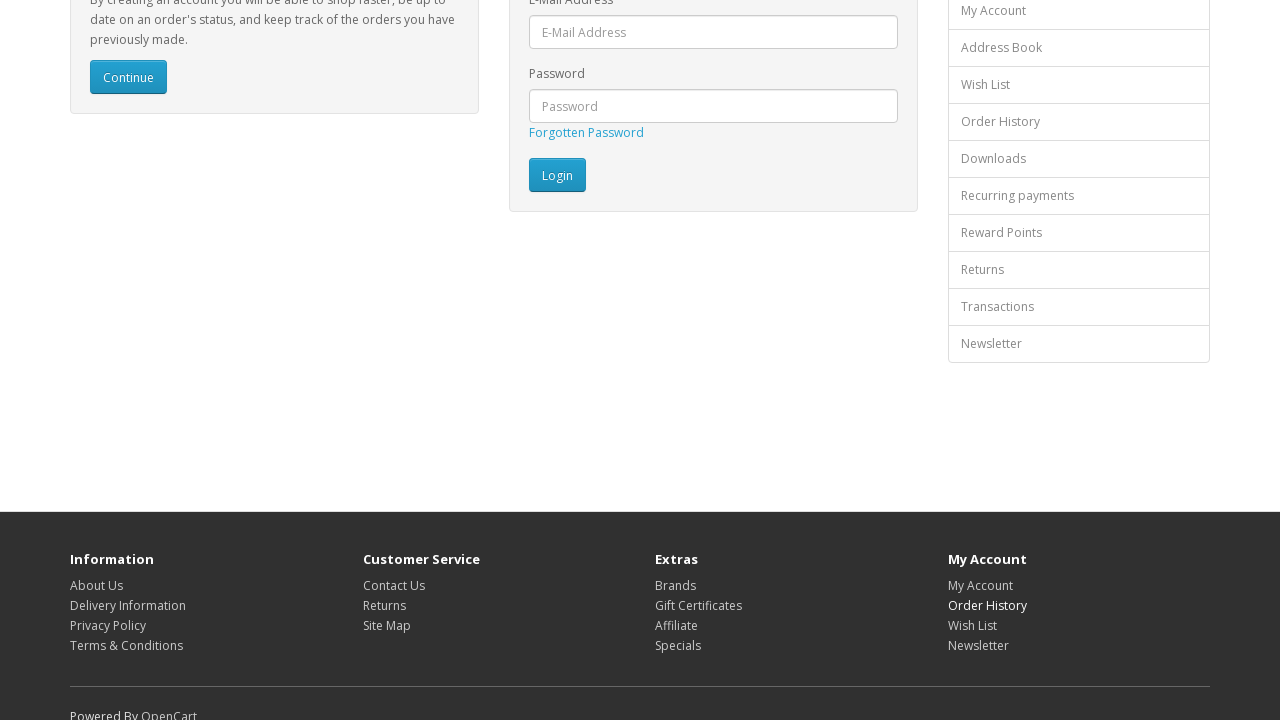

Re-fetched footer links before clicking link 14 to avoid stale element reference
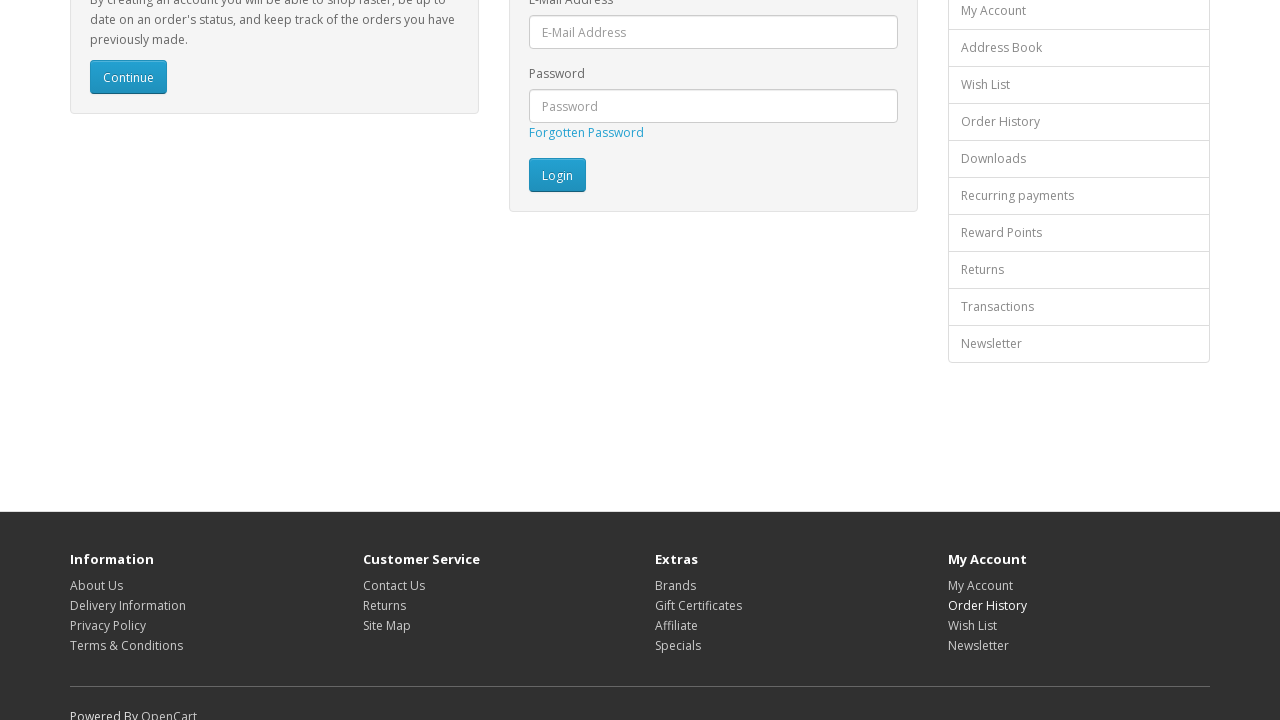

Clicked footer link 14 at (972, 625) on footer a >> nth=13
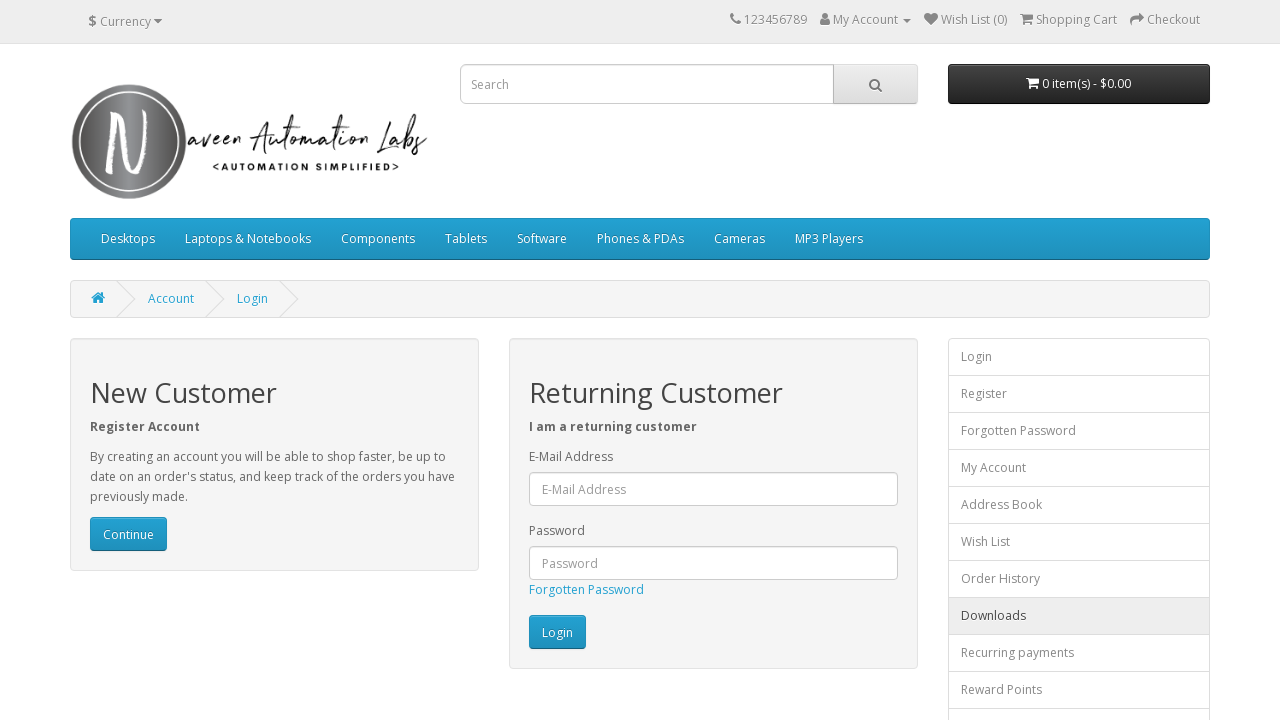

Navigated back to login page after clicking footer link 14
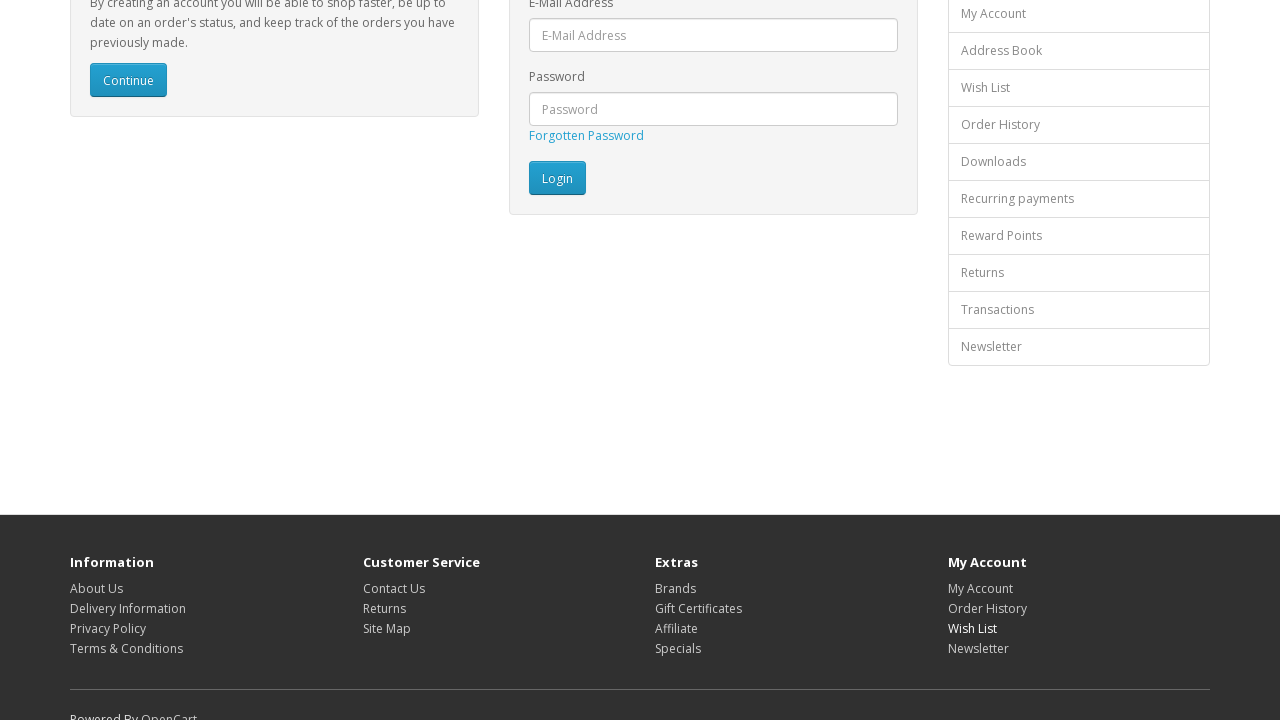

Page loaded completely after navigating back
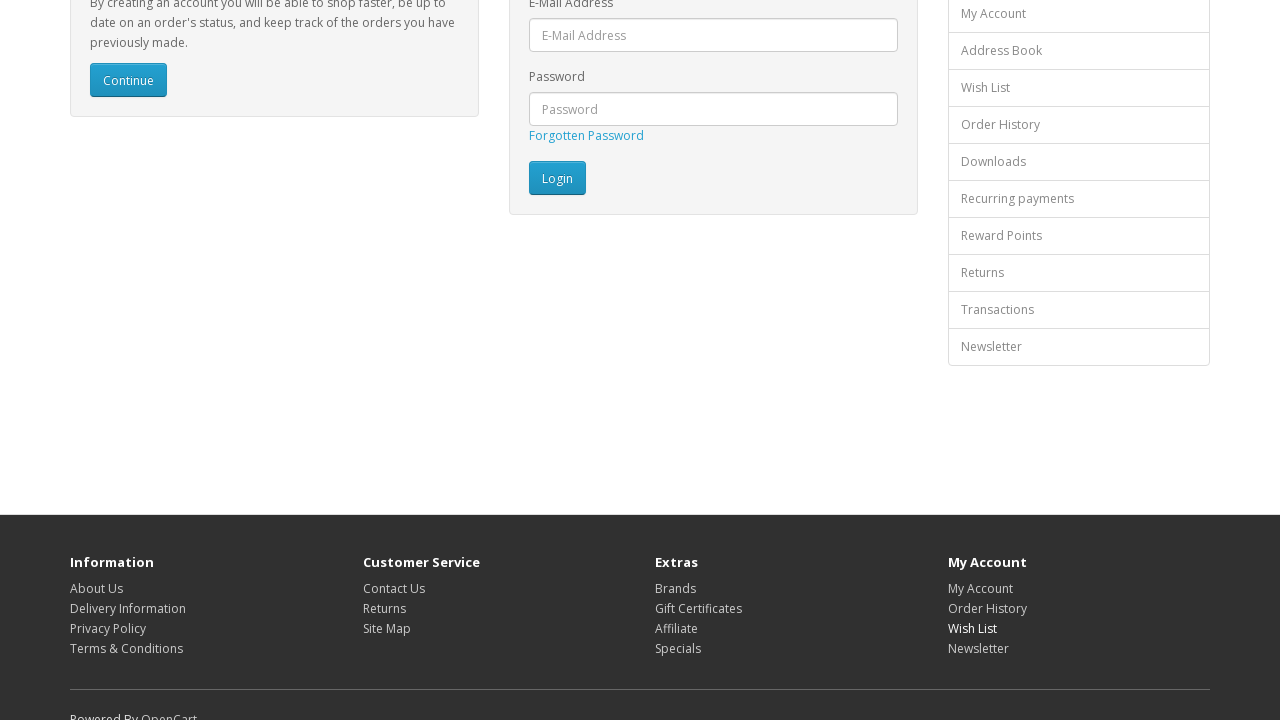

Re-fetched footer links before clicking link 15 to avoid stale element reference
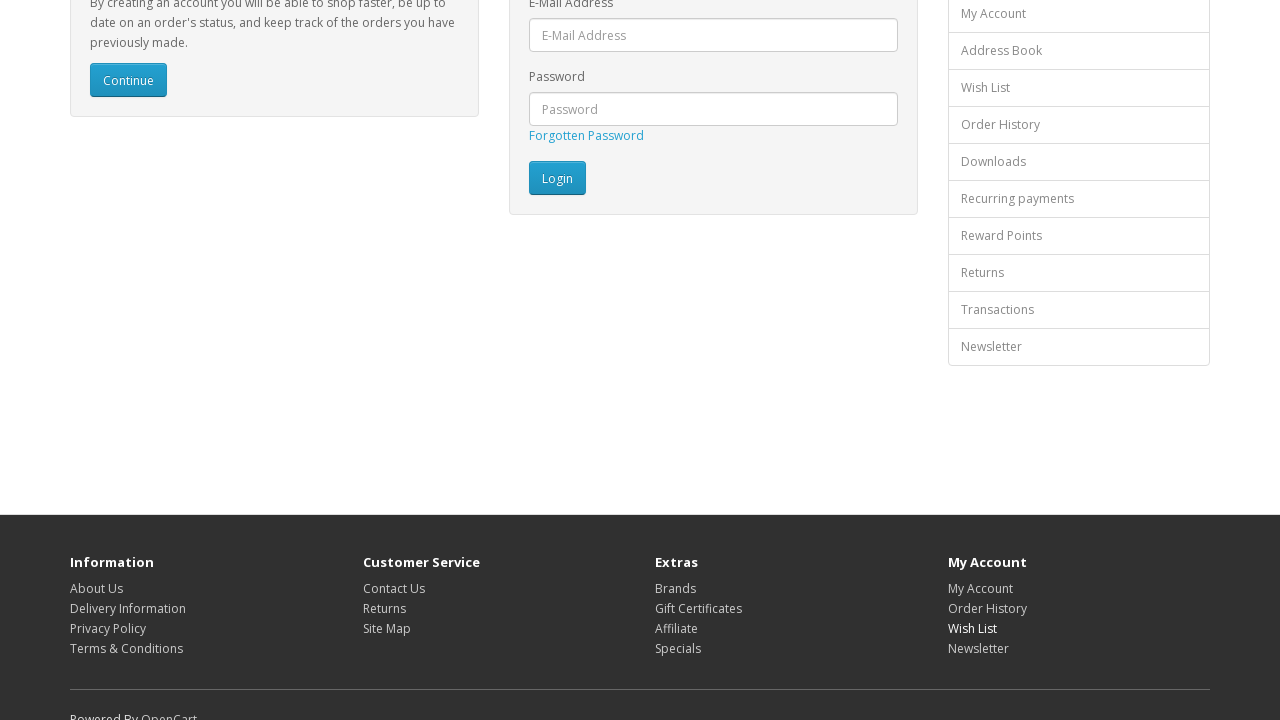

Clicked footer link 15 at (978, 648) on footer a >> nth=14
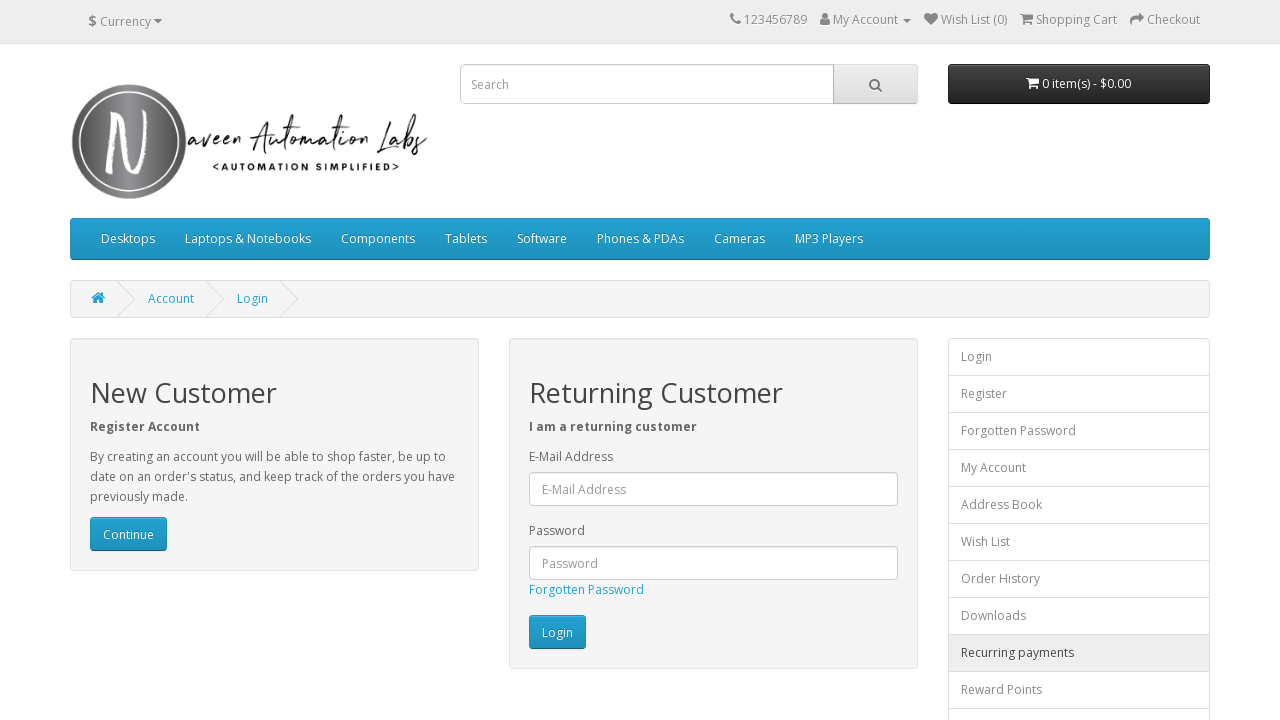

Navigated back to login page after clicking footer link 15
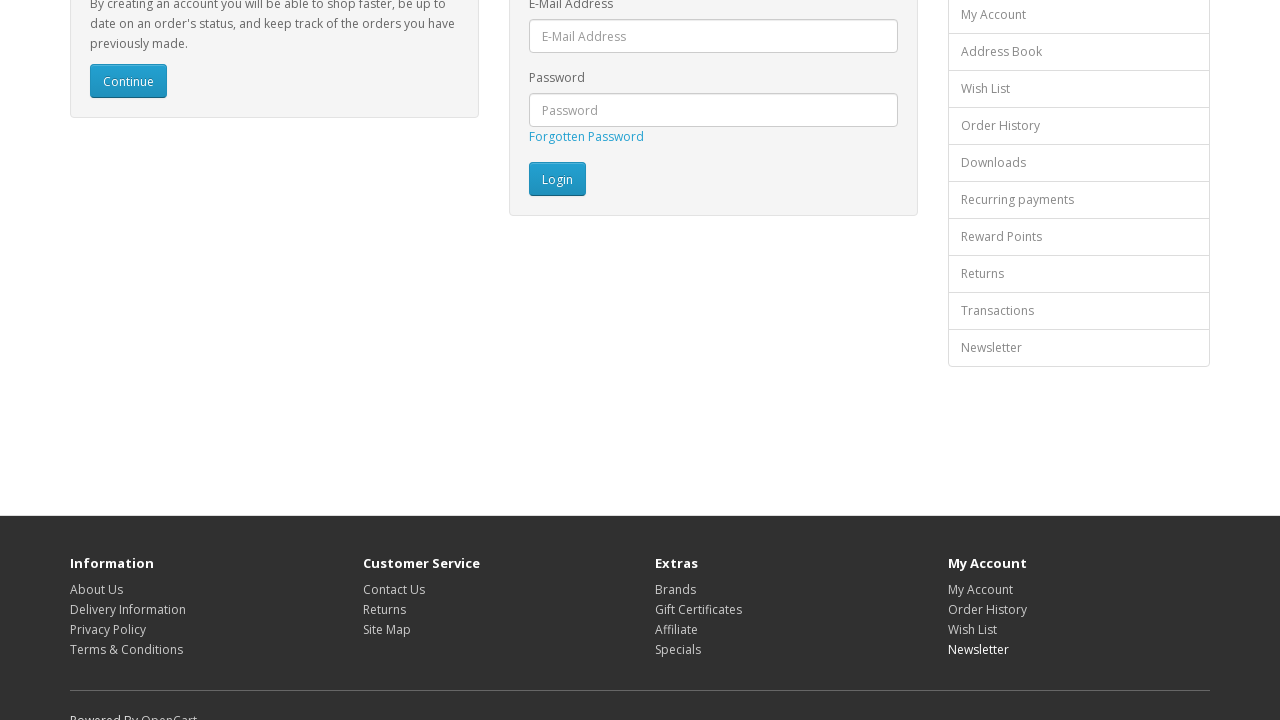

Page loaded completely after navigating back
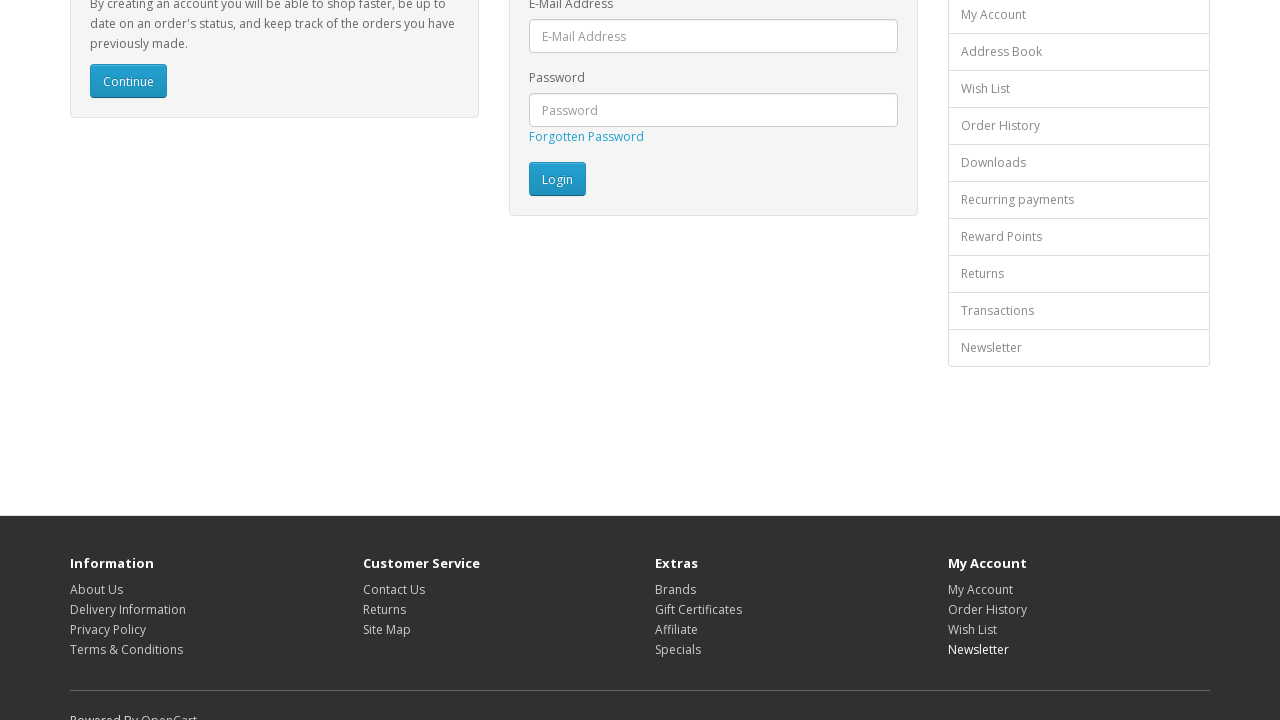

Re-fetched footer links before clicking link 16 to avoid stale element reference
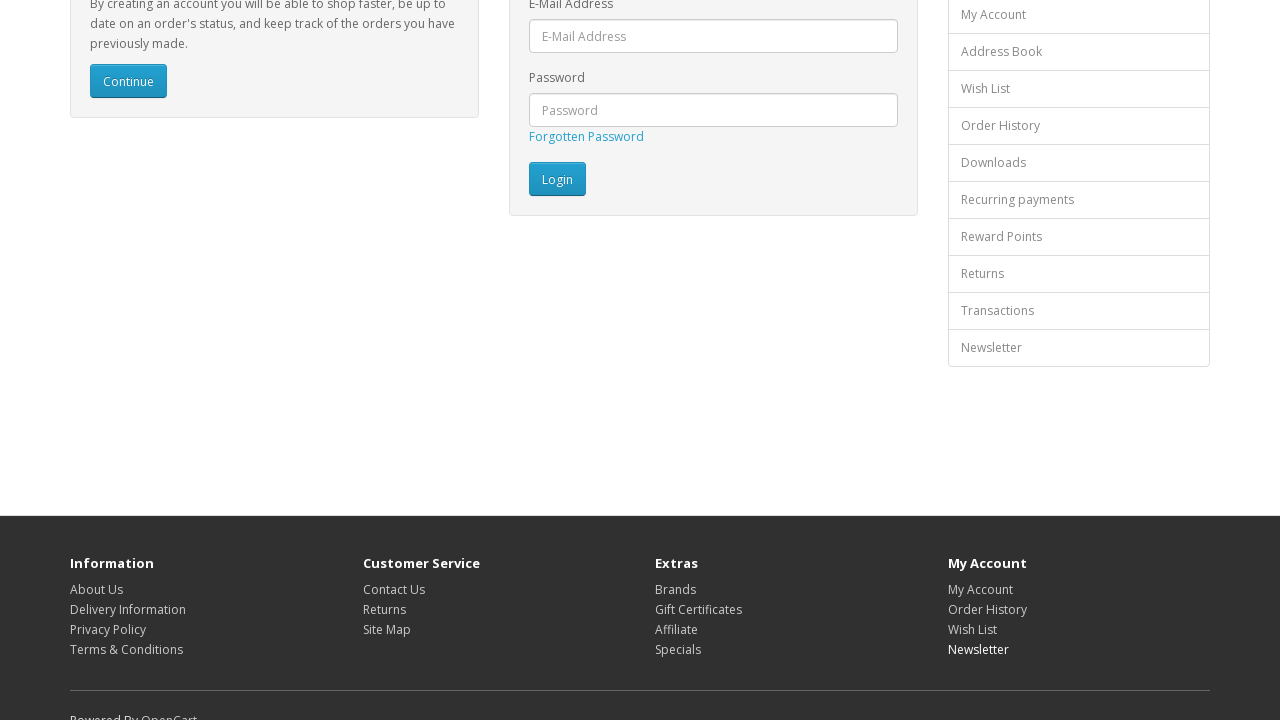

Clicked footer link 16 at (169, 712) on footer a >> nth=15
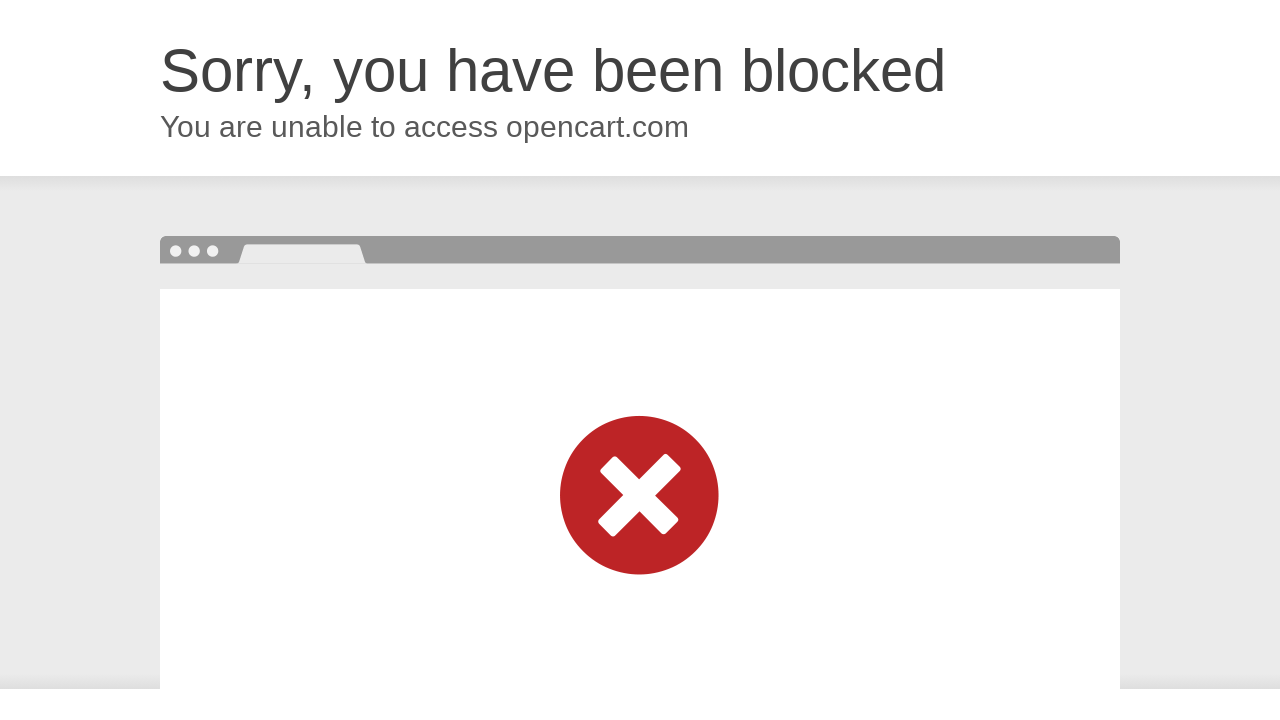

Navigated back to login page after clicking footer link 16
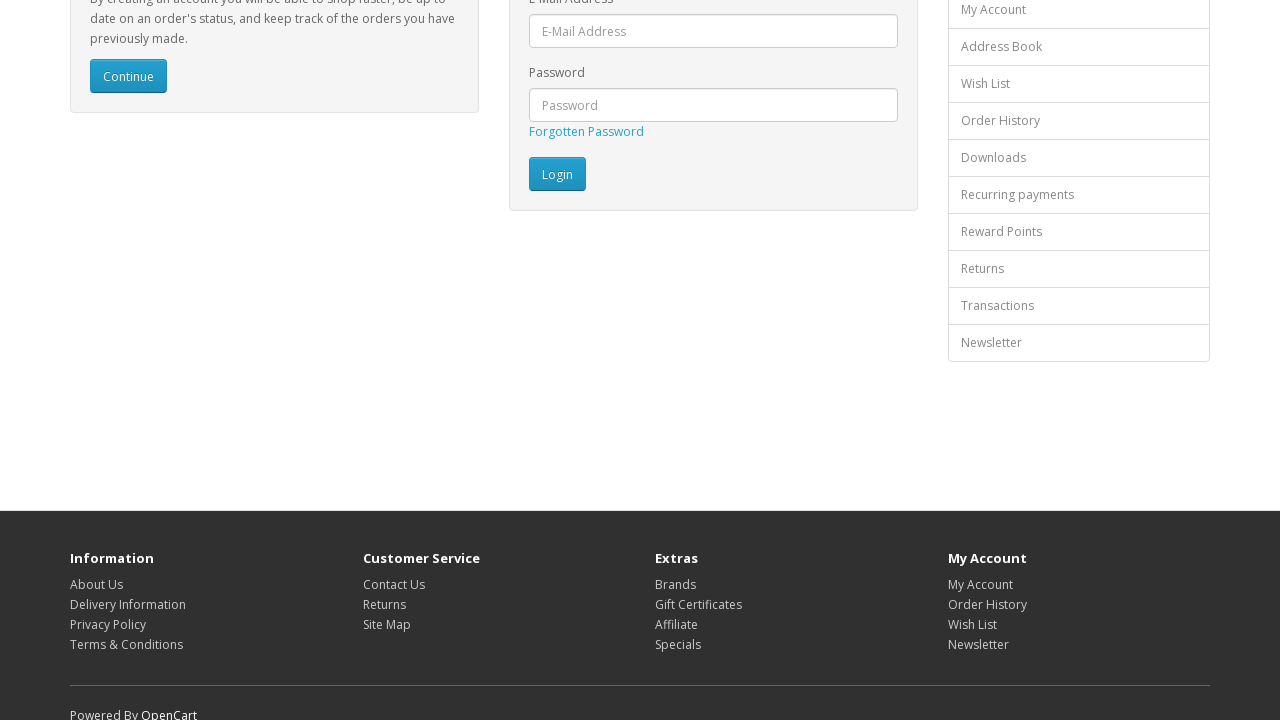

Page loaded completely after navigating back
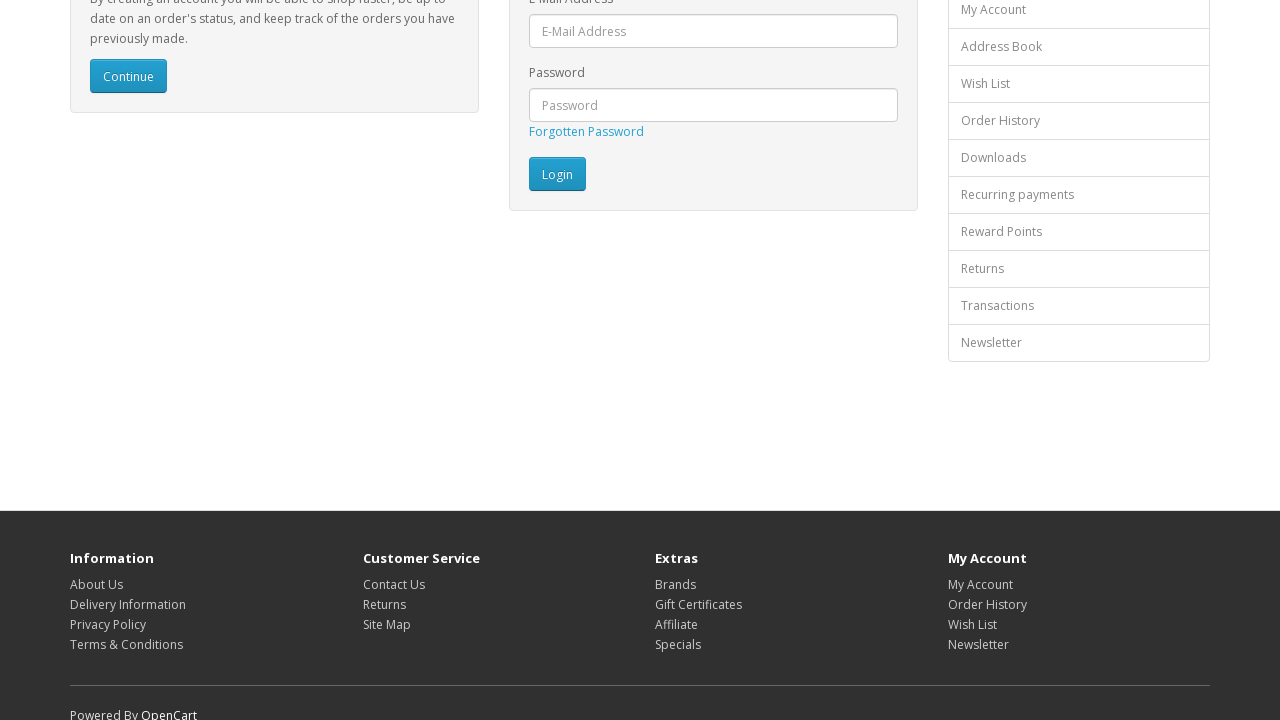

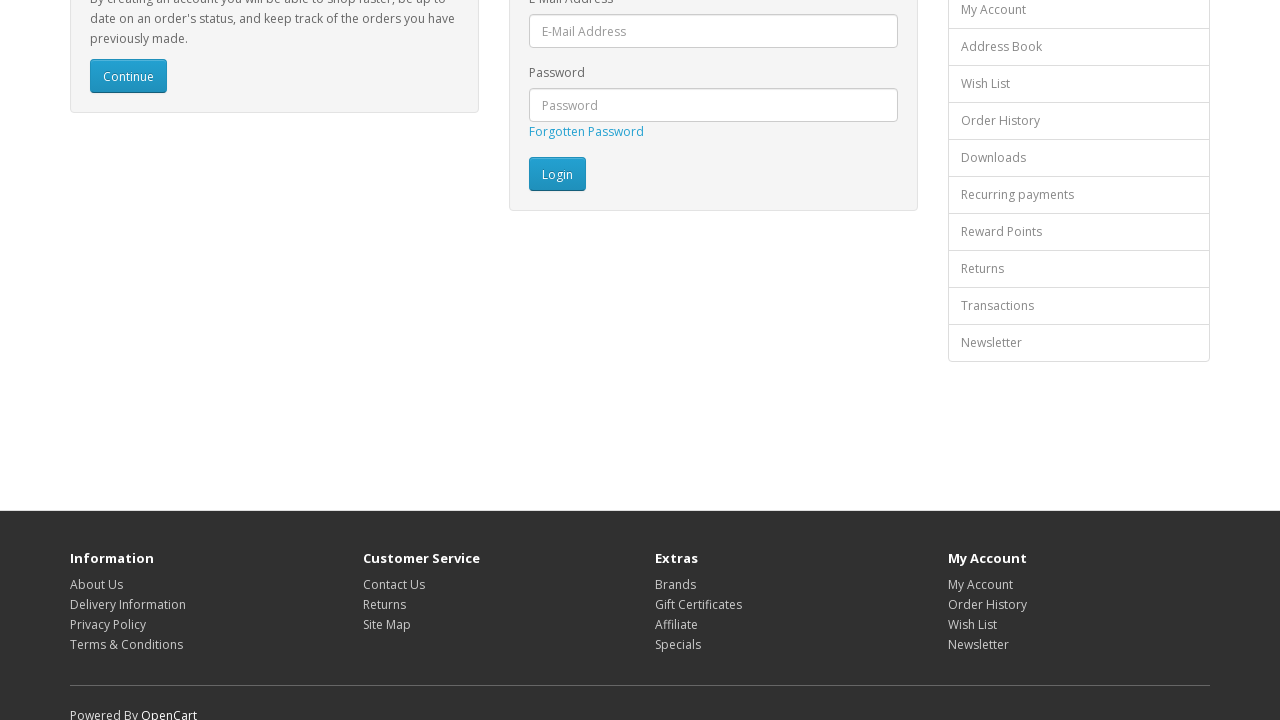